Tests the search functionality by searching for "python" and verifying all results contain that word

Starting URL: https://news.ycombinator.com/newest

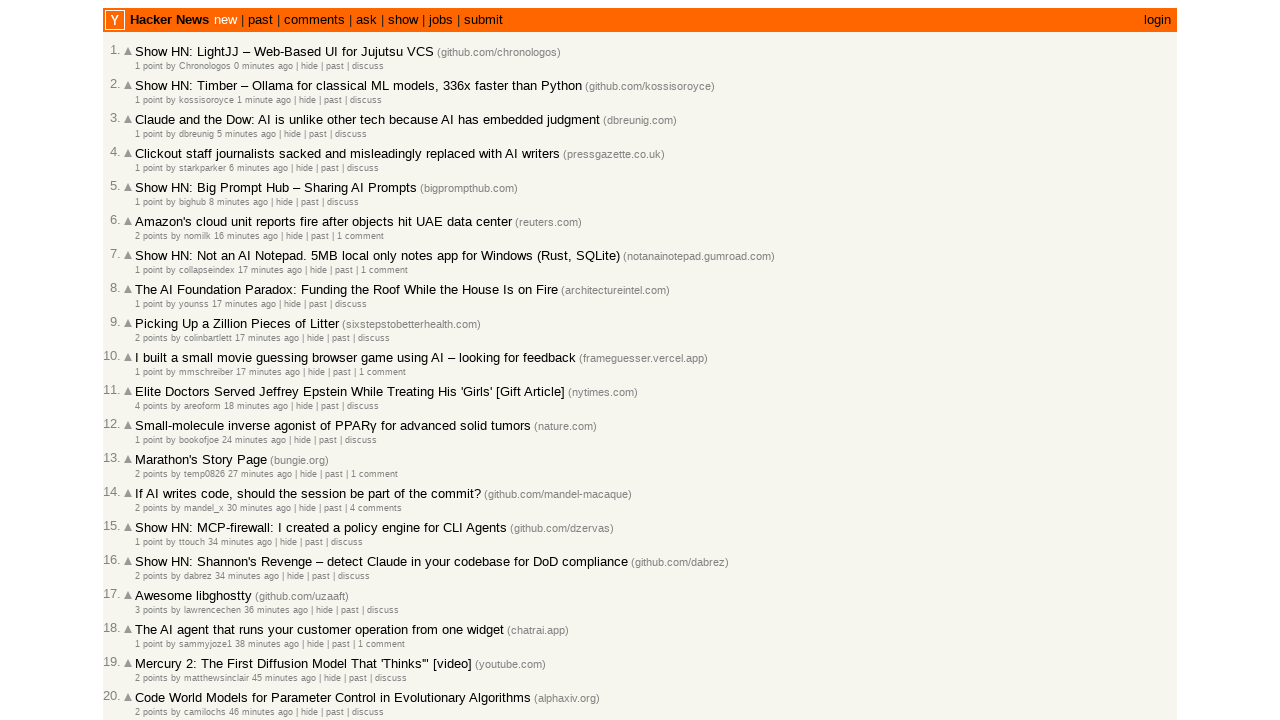

Filled search input with 'python' on input[name='q']
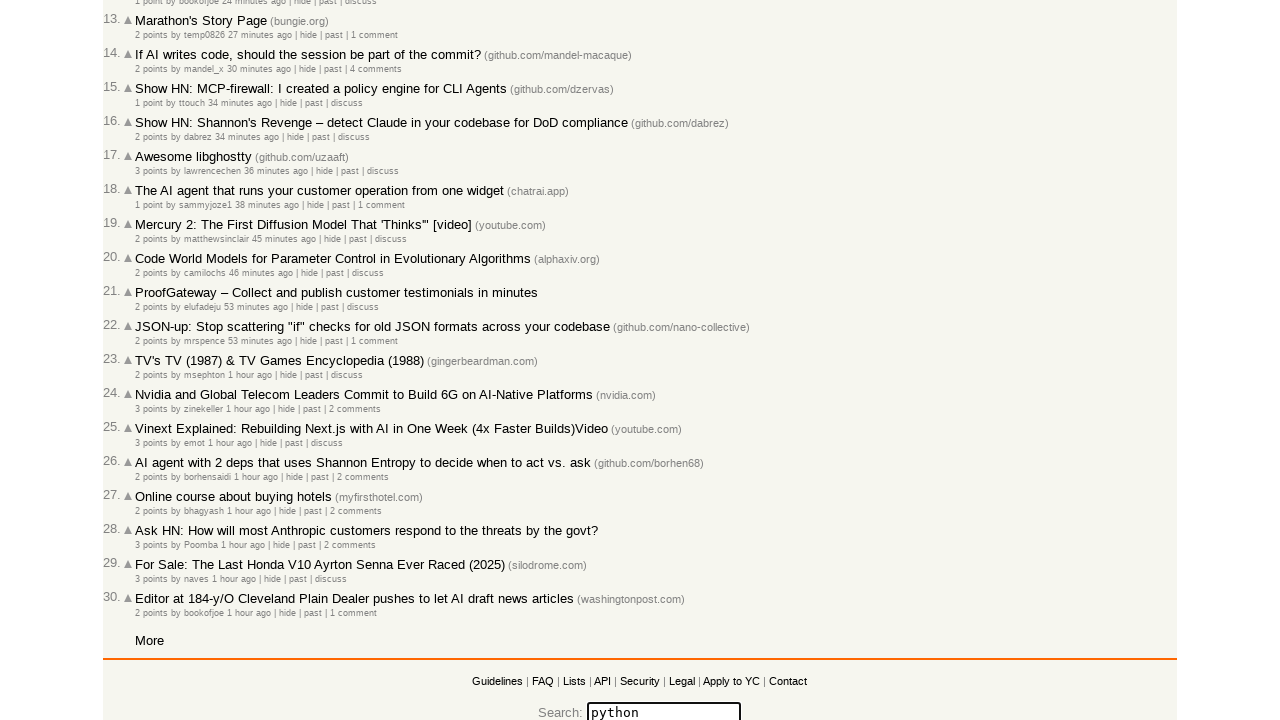

Pressed Enter to submit search on input[name='q']
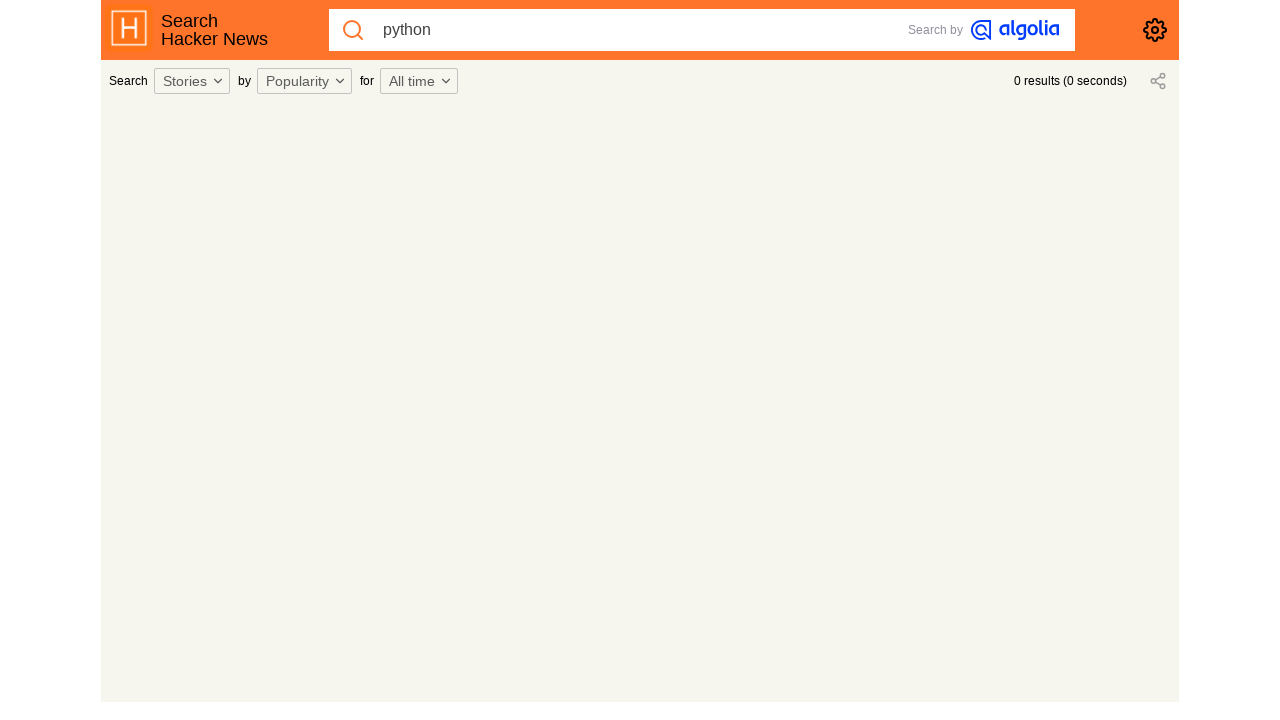

Waited for page to load (networkidle)
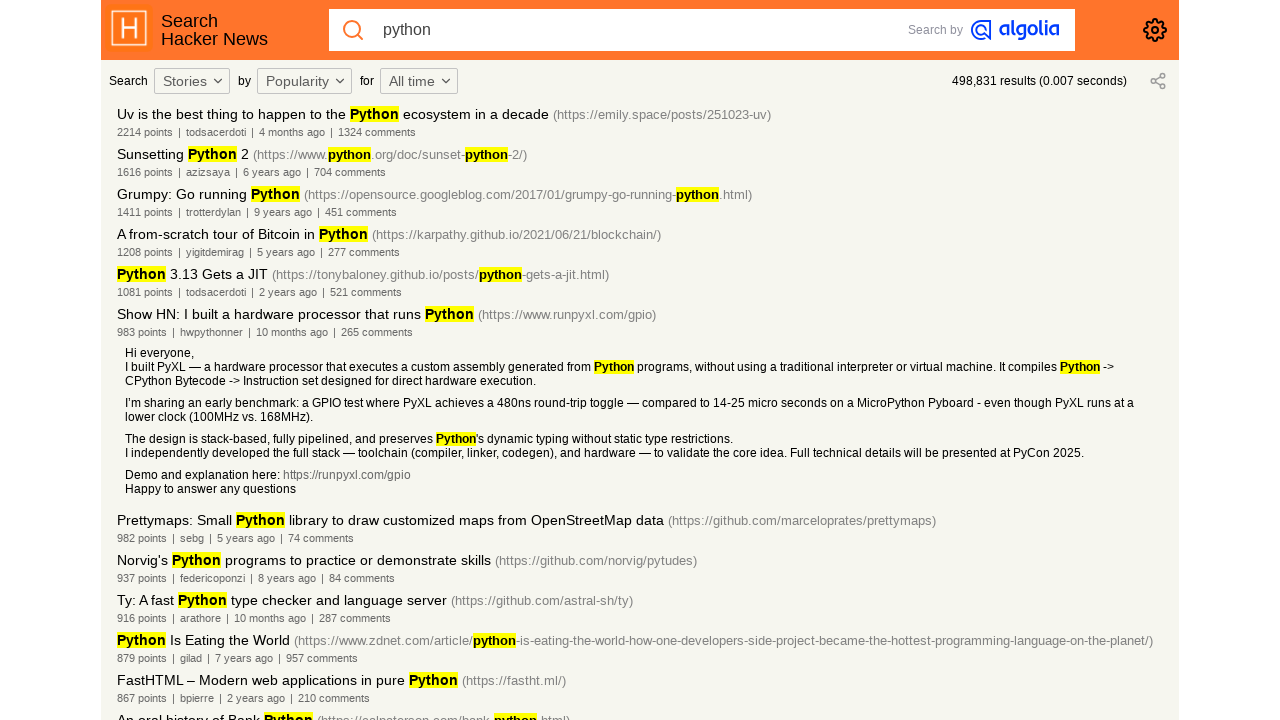

Located 30 search results containing 'python'
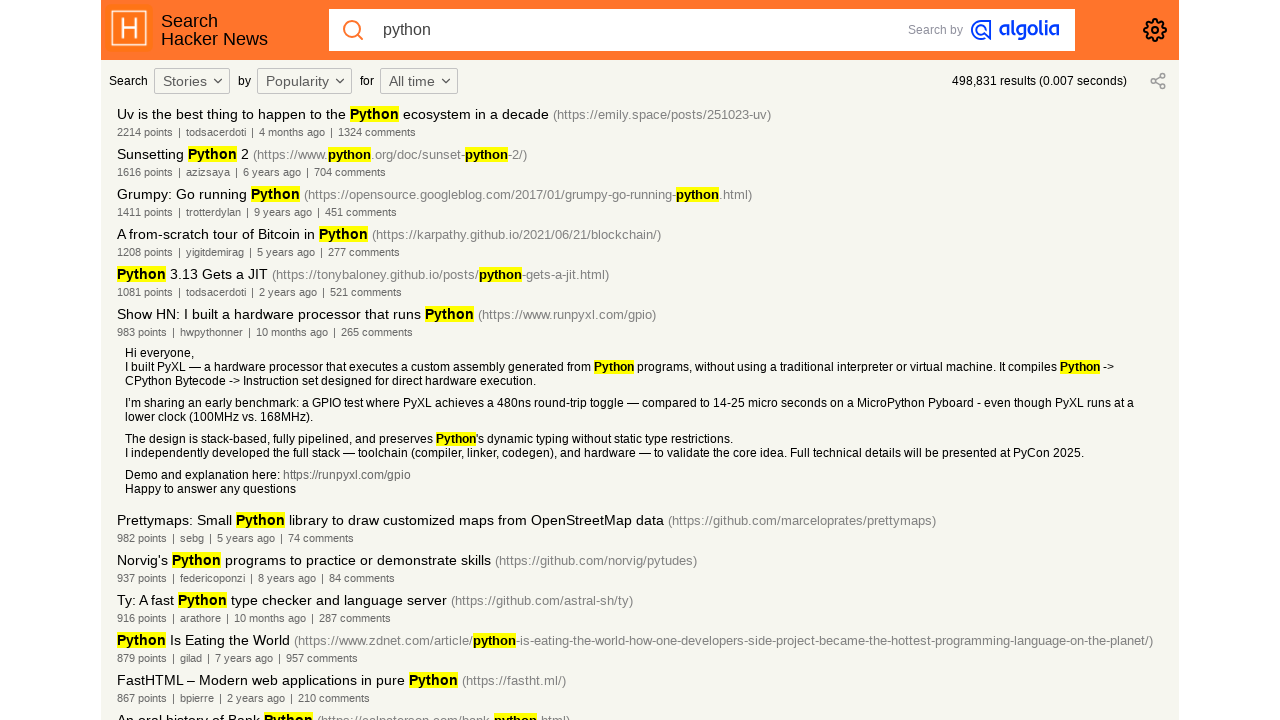

Retrieved title text from result 1: 'Uv is the best thing to happen to the Python ecosystem in a decade'
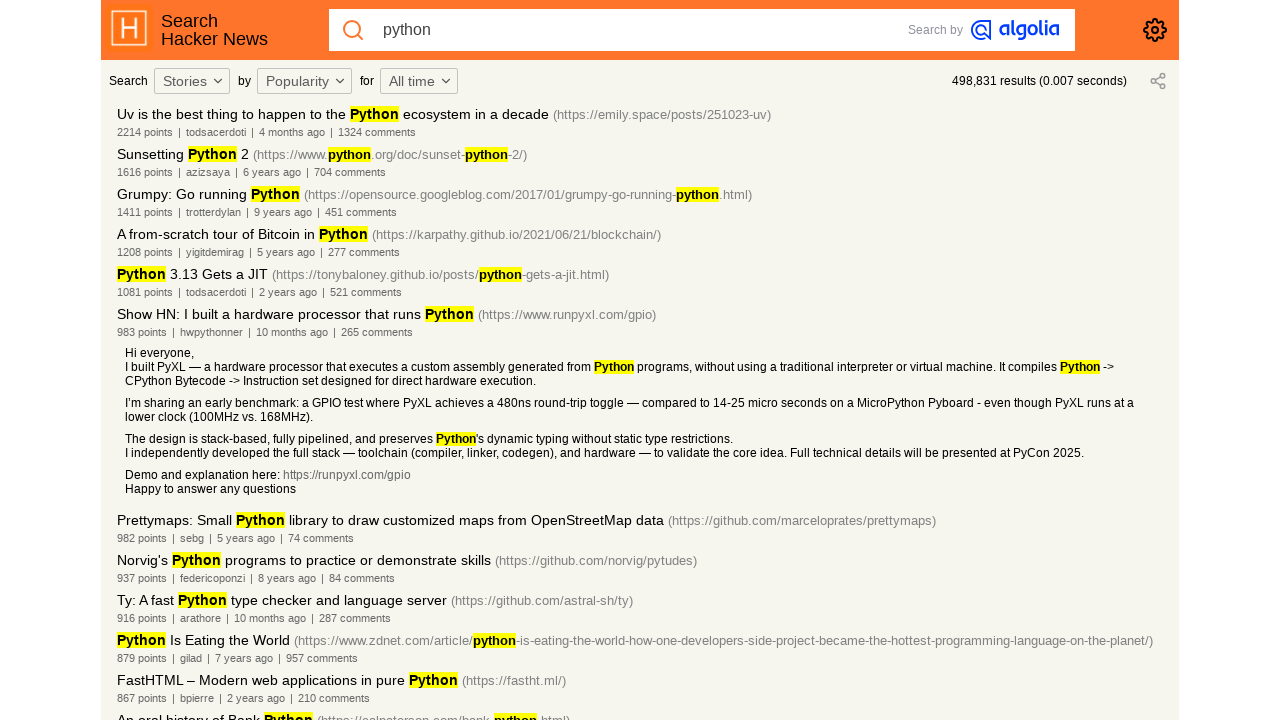

Verified that result 1 contains 'python'
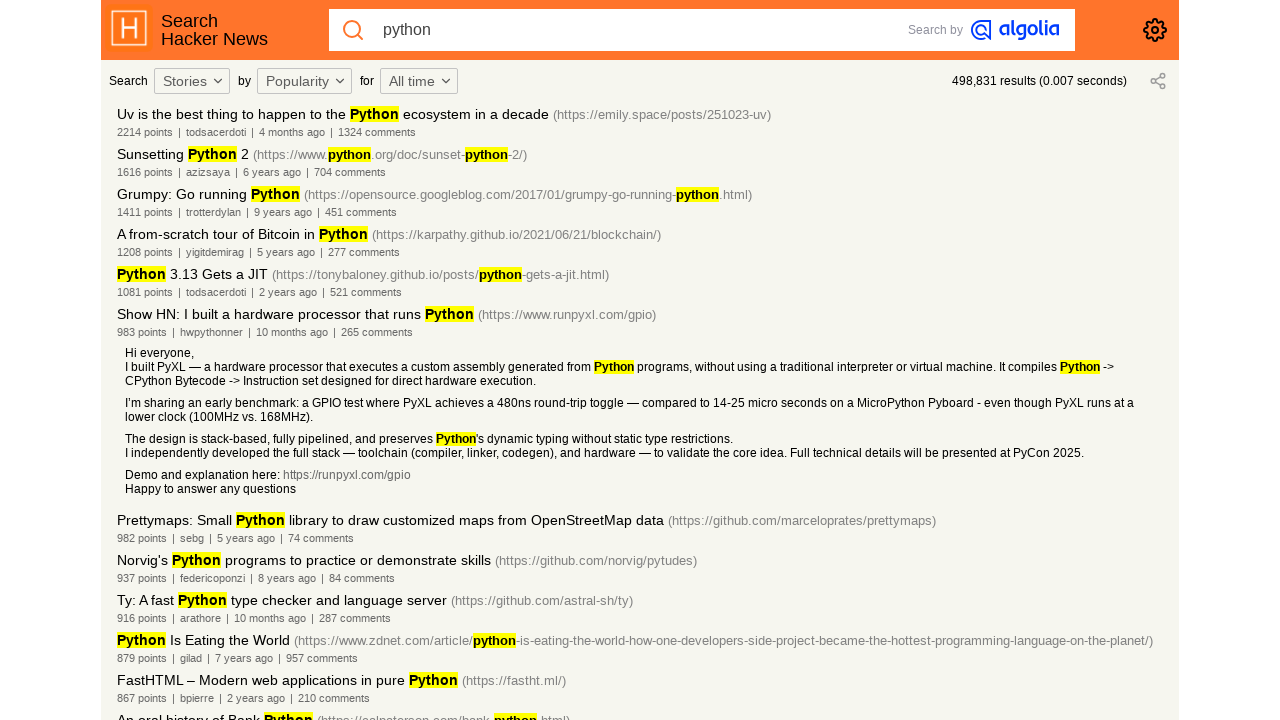

Retrieved title text from result 2: 'Sunsetting Python 2'
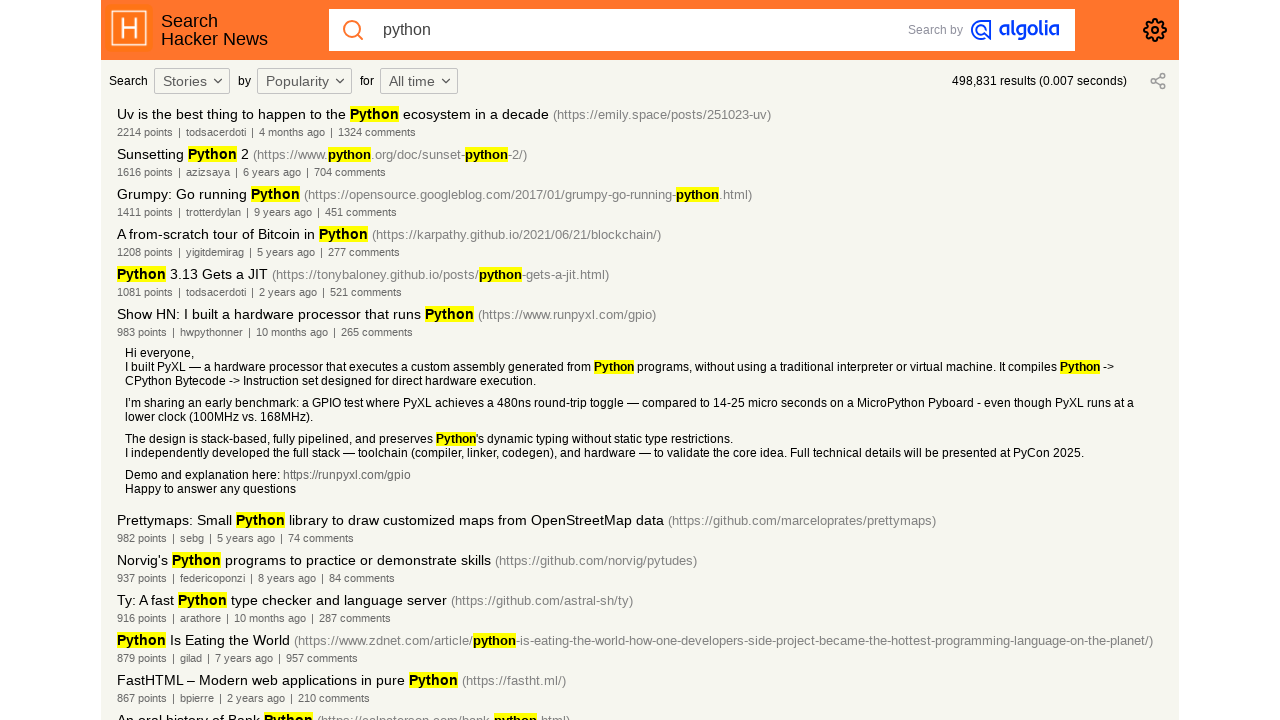

Verified that result 2 contains 'python'
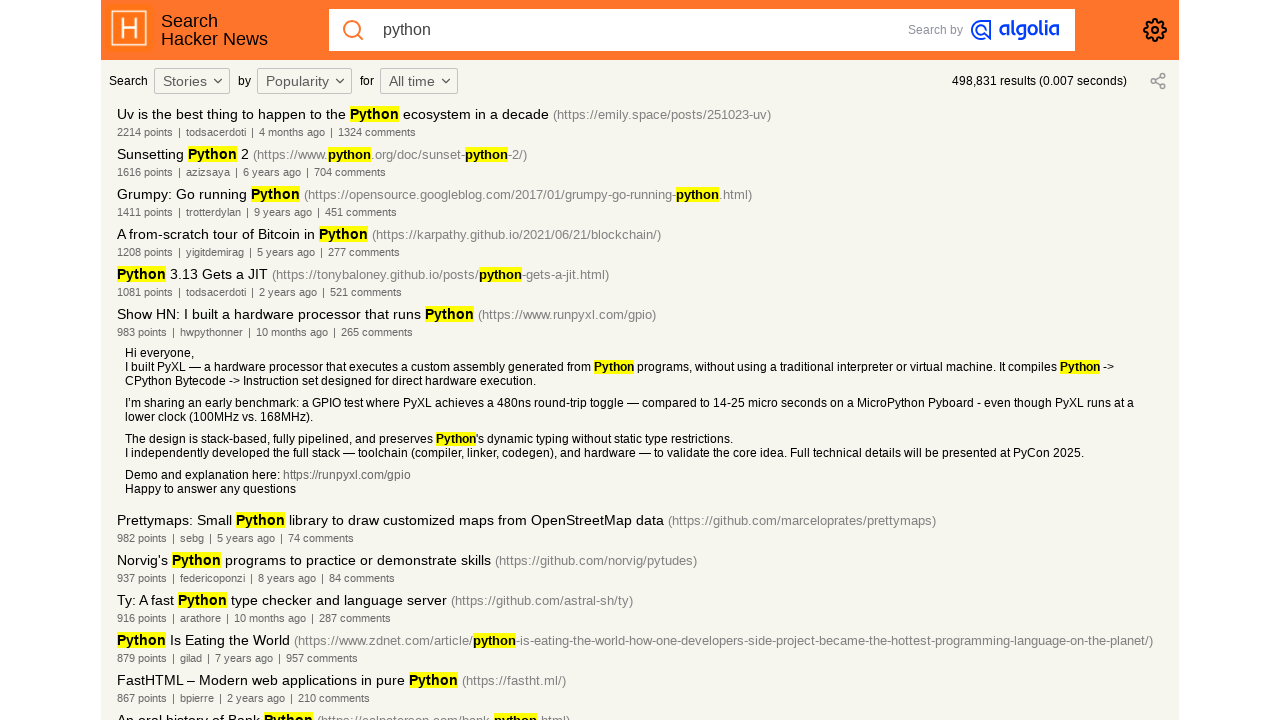

Retrieved title text from result 3: 'Grumpy: Go running Python'
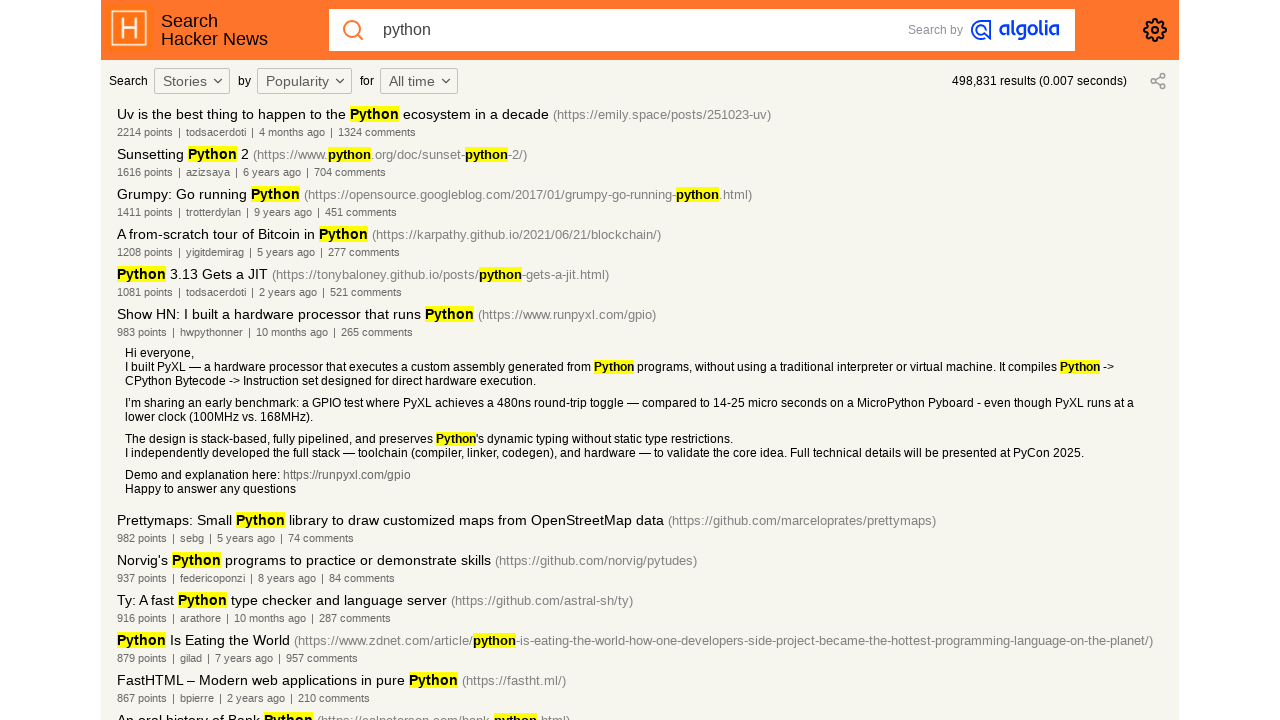

Verified that result 3 contains 'python'
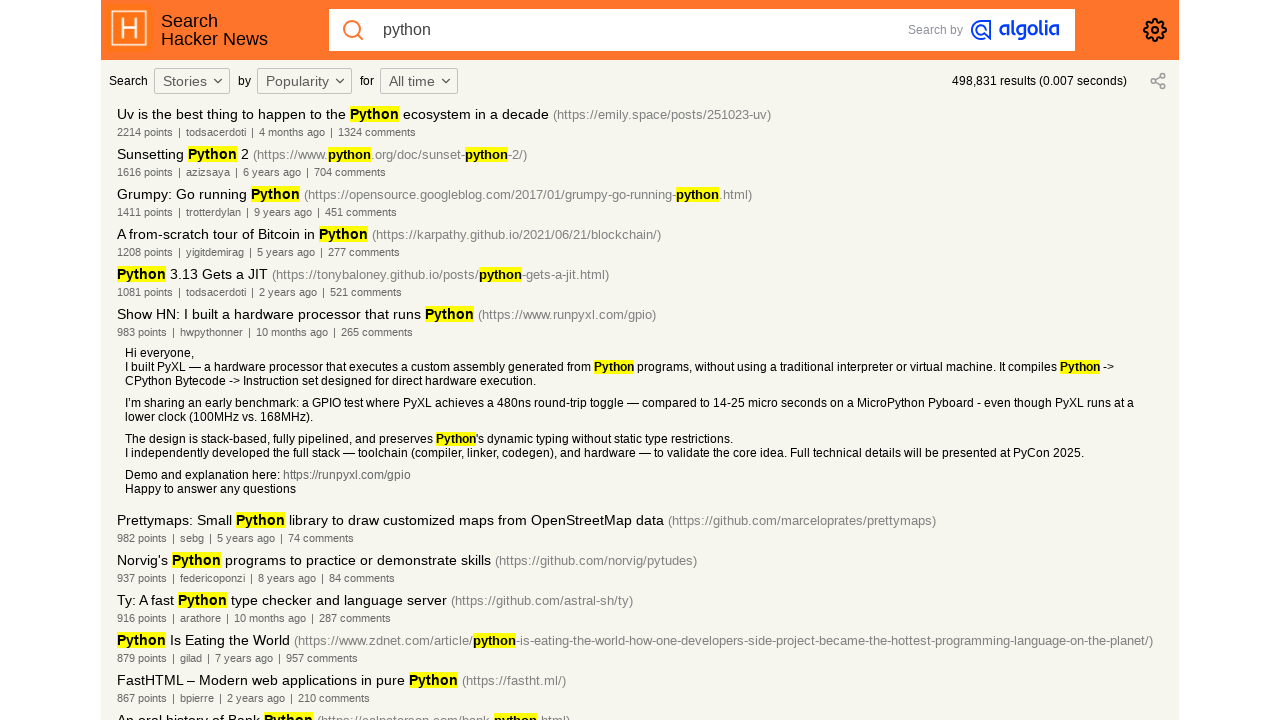

Retrieved title text from result 4: 'A from-scratch tour of Bitcoin in Python'
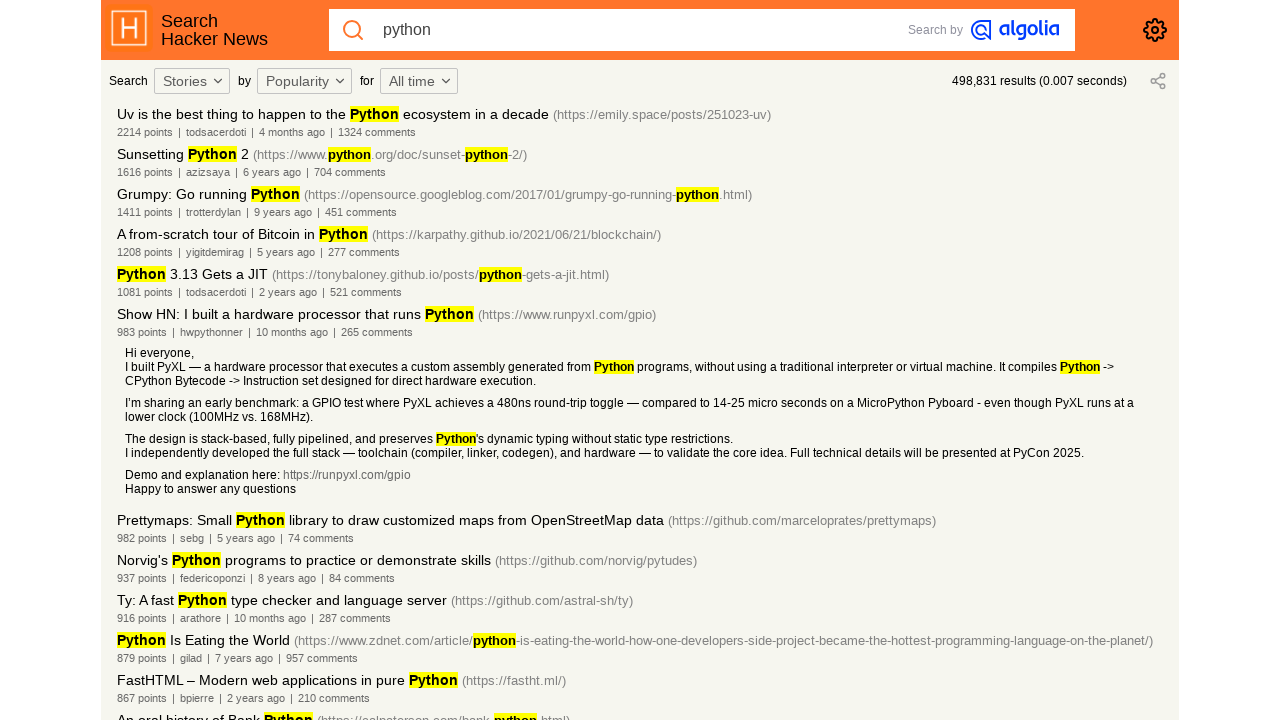

Verified that result 4 contains 'python'
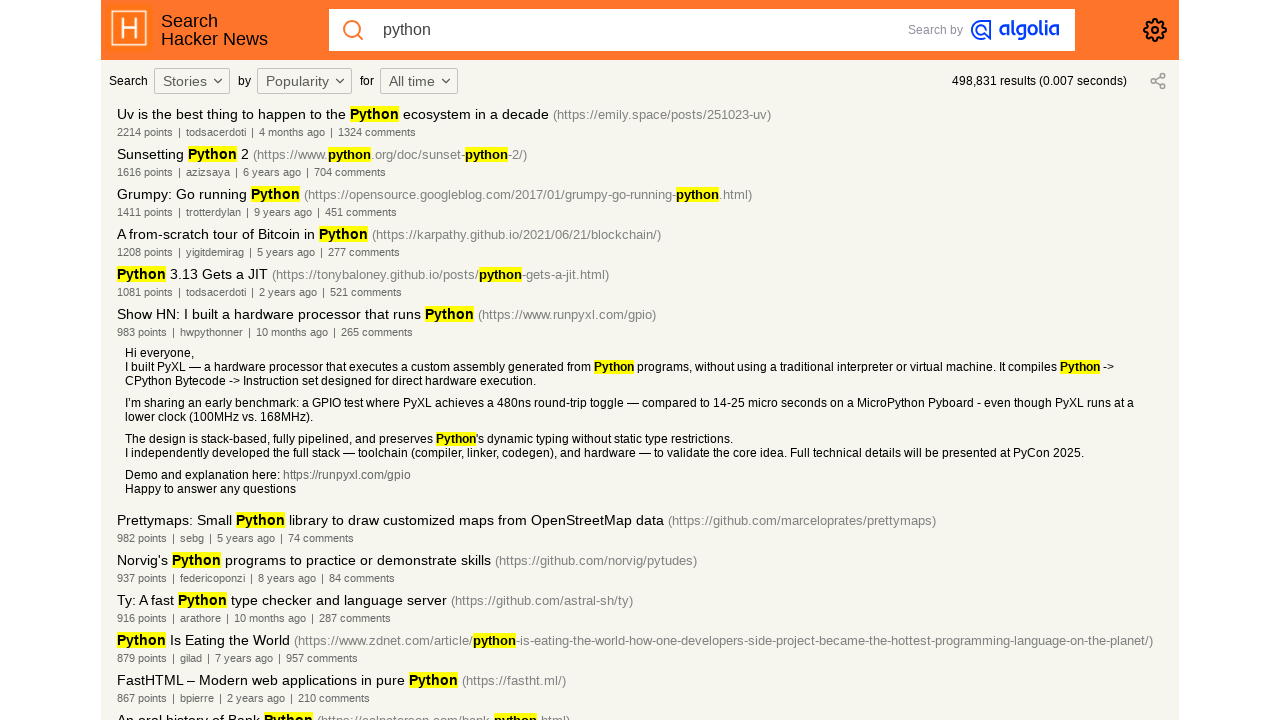

Retrieved title text from result 5: 'Python 3.13 Gets a JIT'
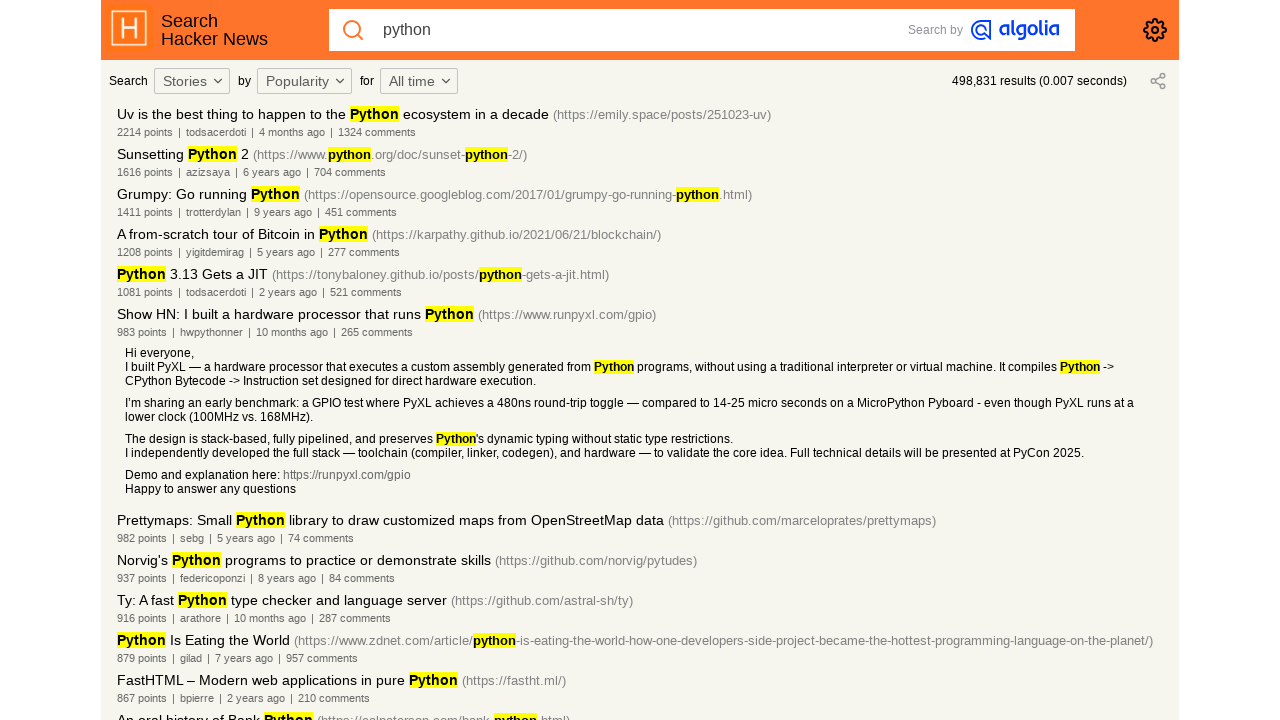

Verified that result 5 contains 'python'
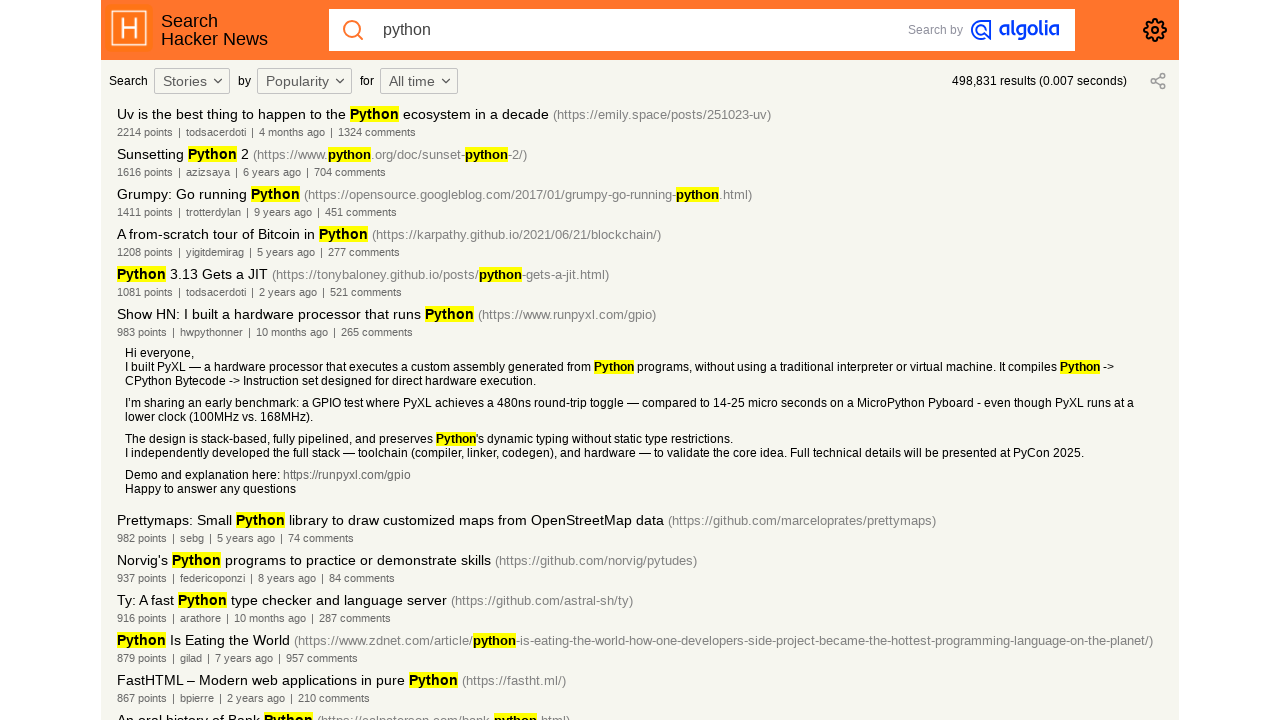

Retrieved title text from result 6: 'Show HN: I built a hardware processor that runs Python'
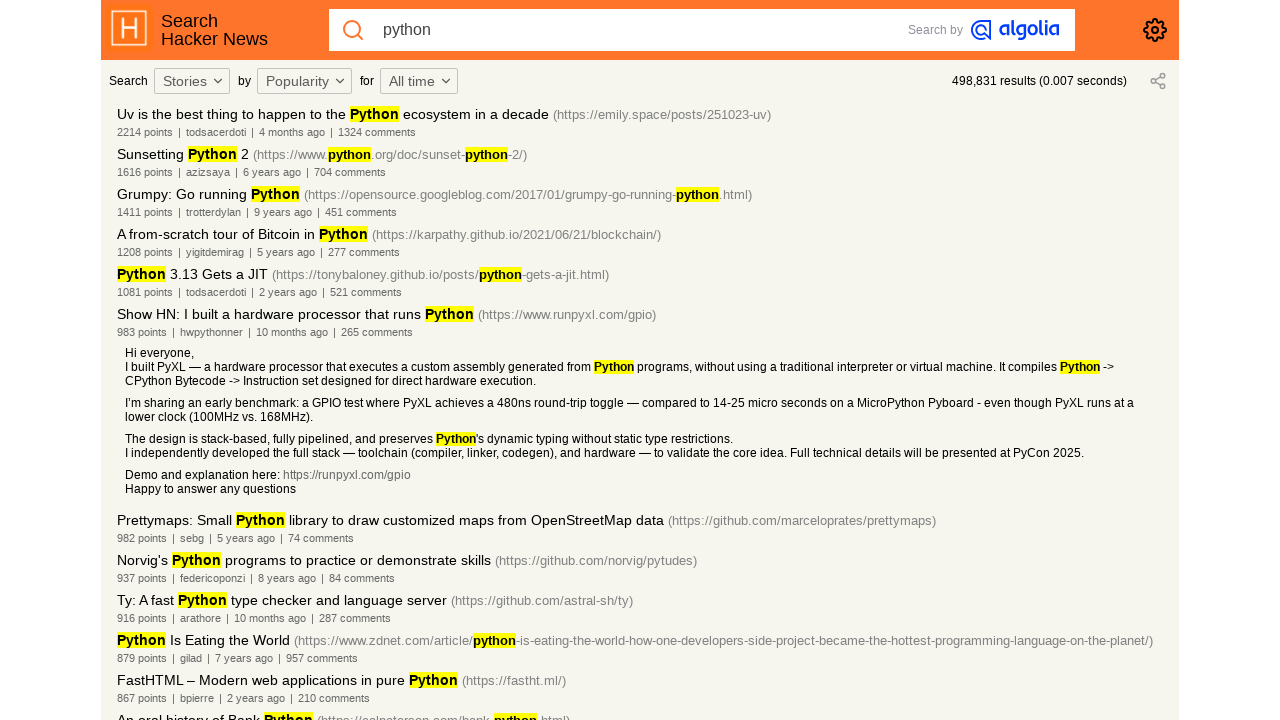

Verified that result 6 contains 'python'
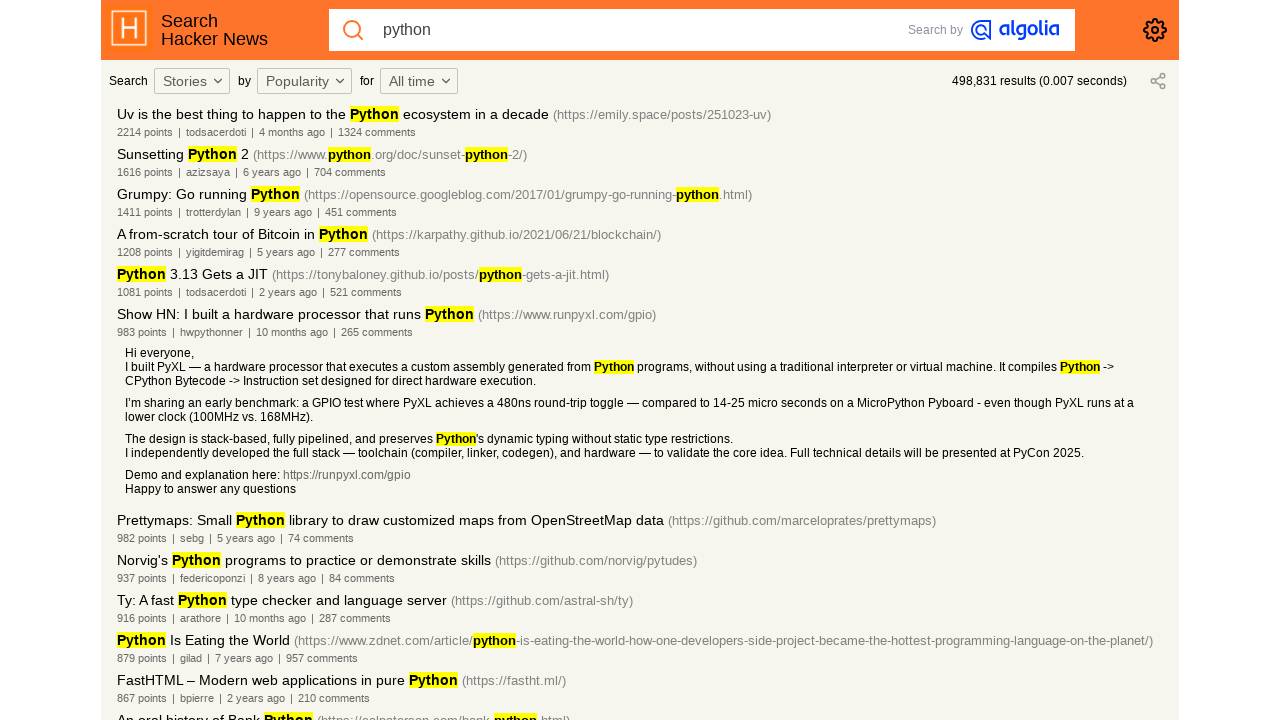

Retrieved title text from result 7: 'Prettymaps: Small Python library to draw customized maps from OpenStreetMap data'
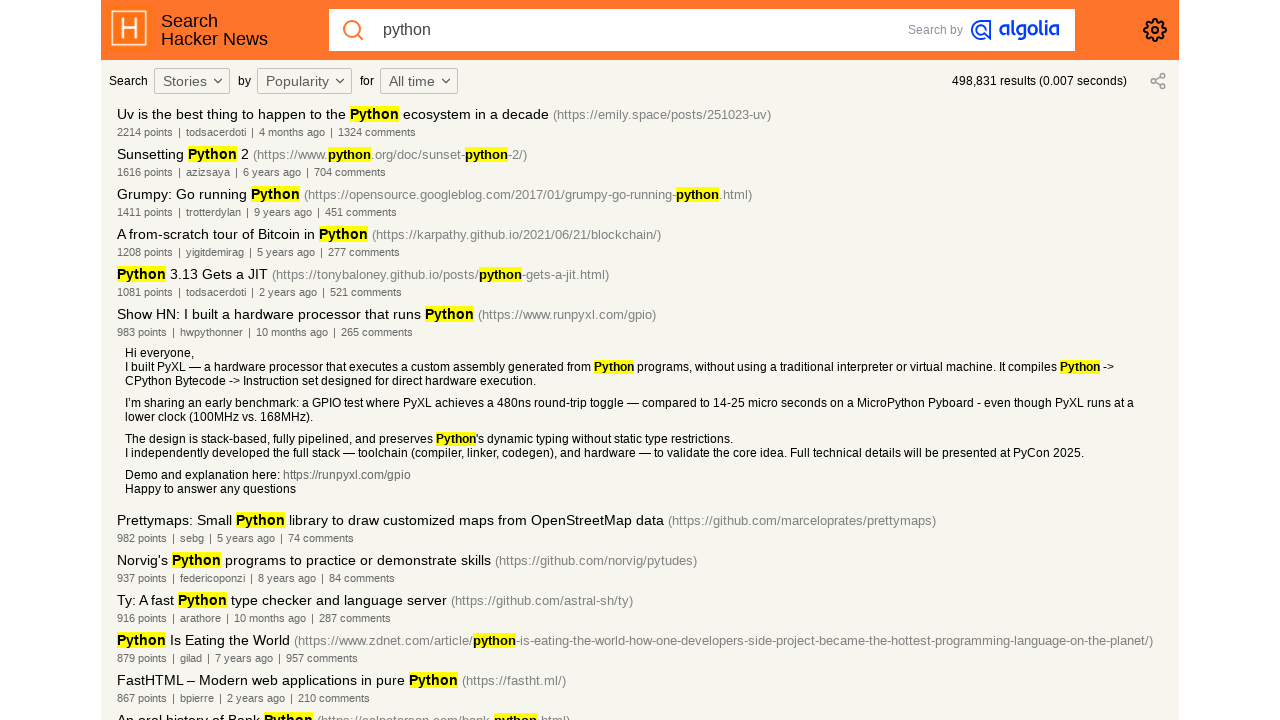

Verified that result 7 contains 'python'
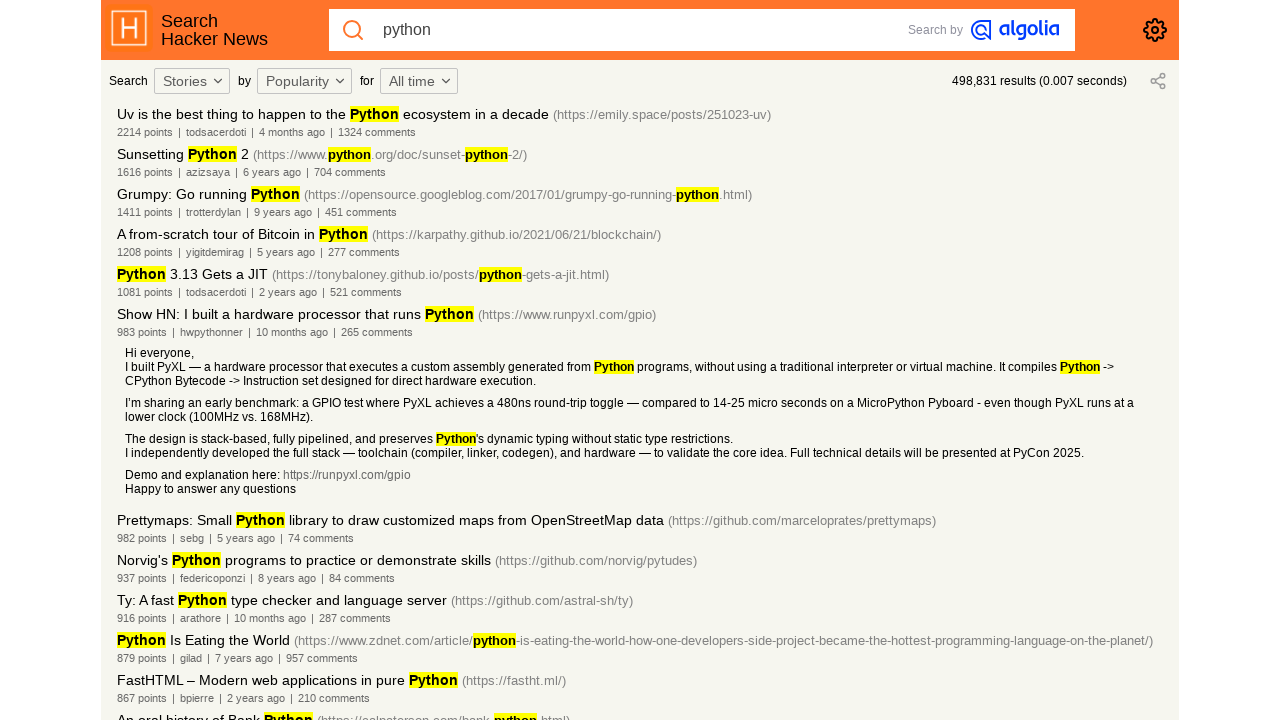

Retrieved title text from result 8: 'Norvig's Python programs to practice or demonstrate skills'
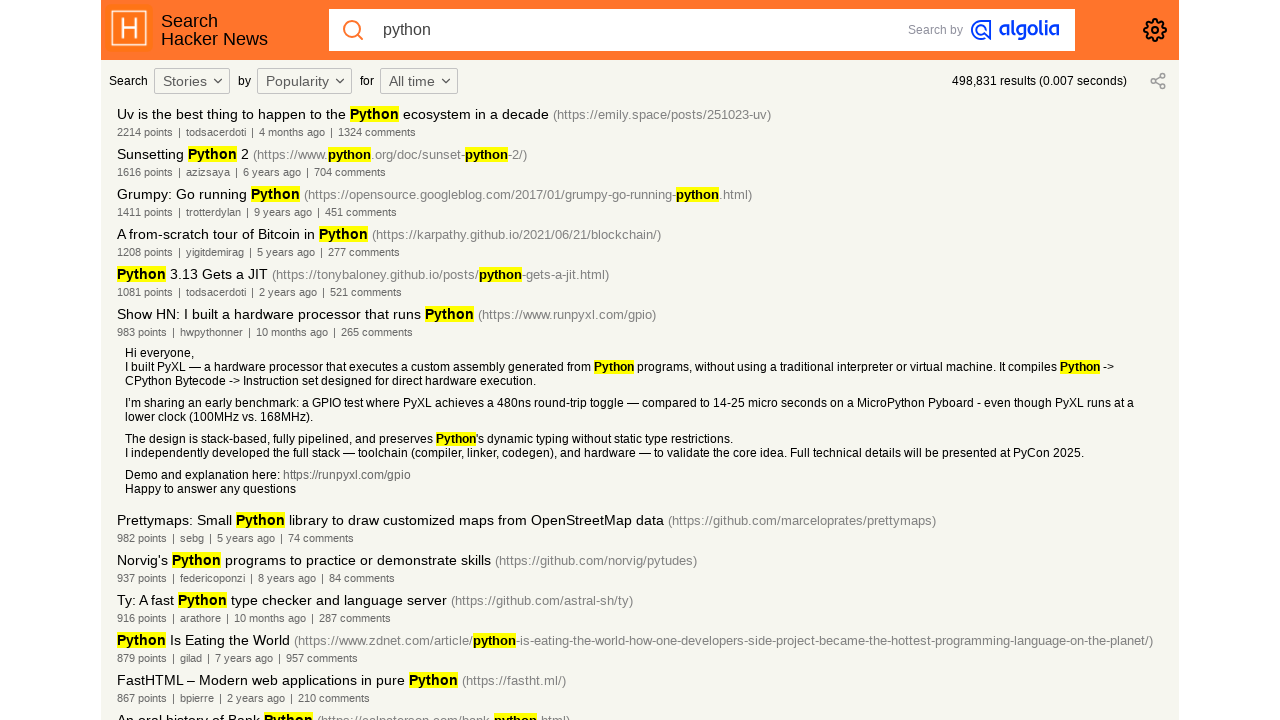

Verified that result 8 contains 'python'
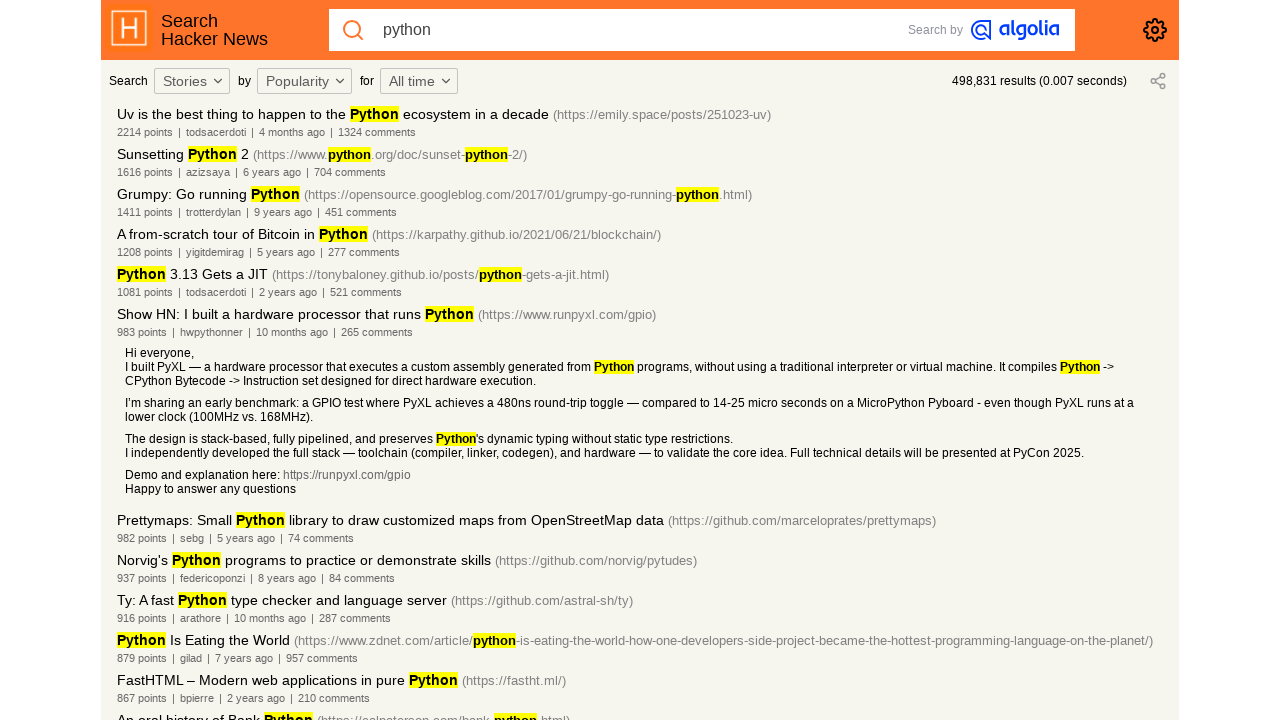

Retrieved title text from result 9: 'Ty: A fast Python type checker and language server'
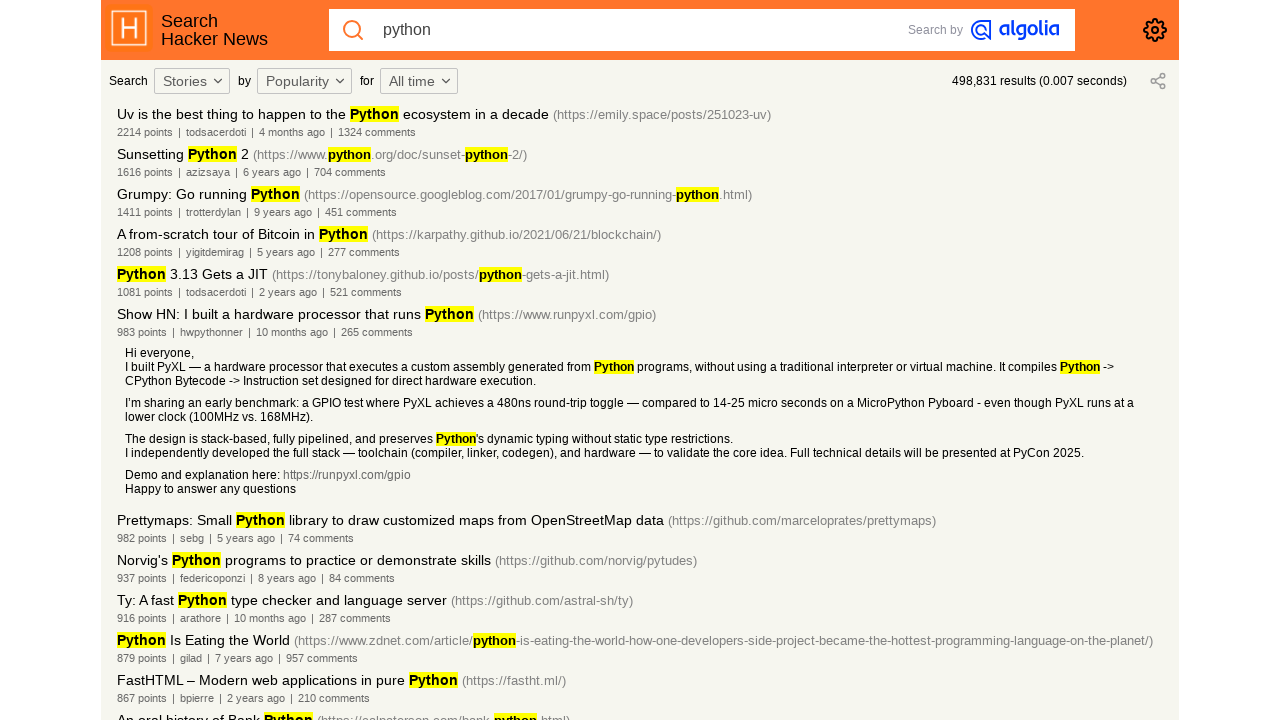

Verified that result 9 contains 'python'
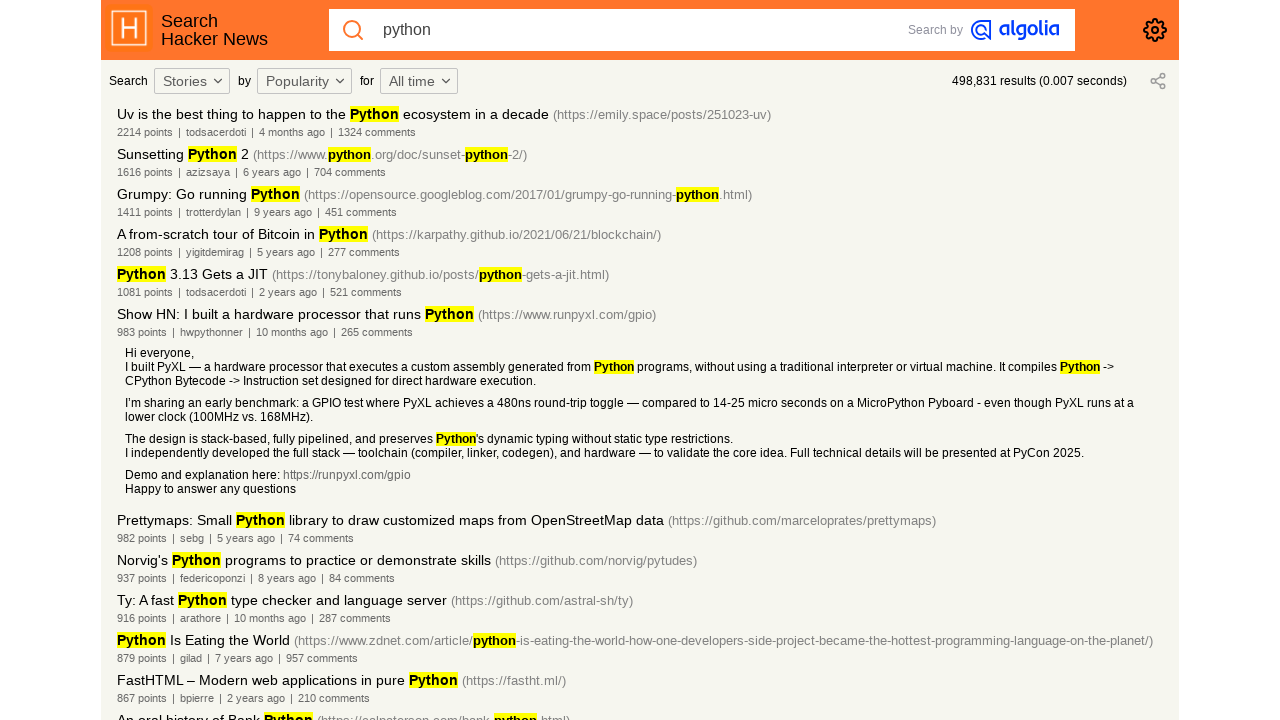

Retrieved title text from result 10: 'Python Is Eating the World'
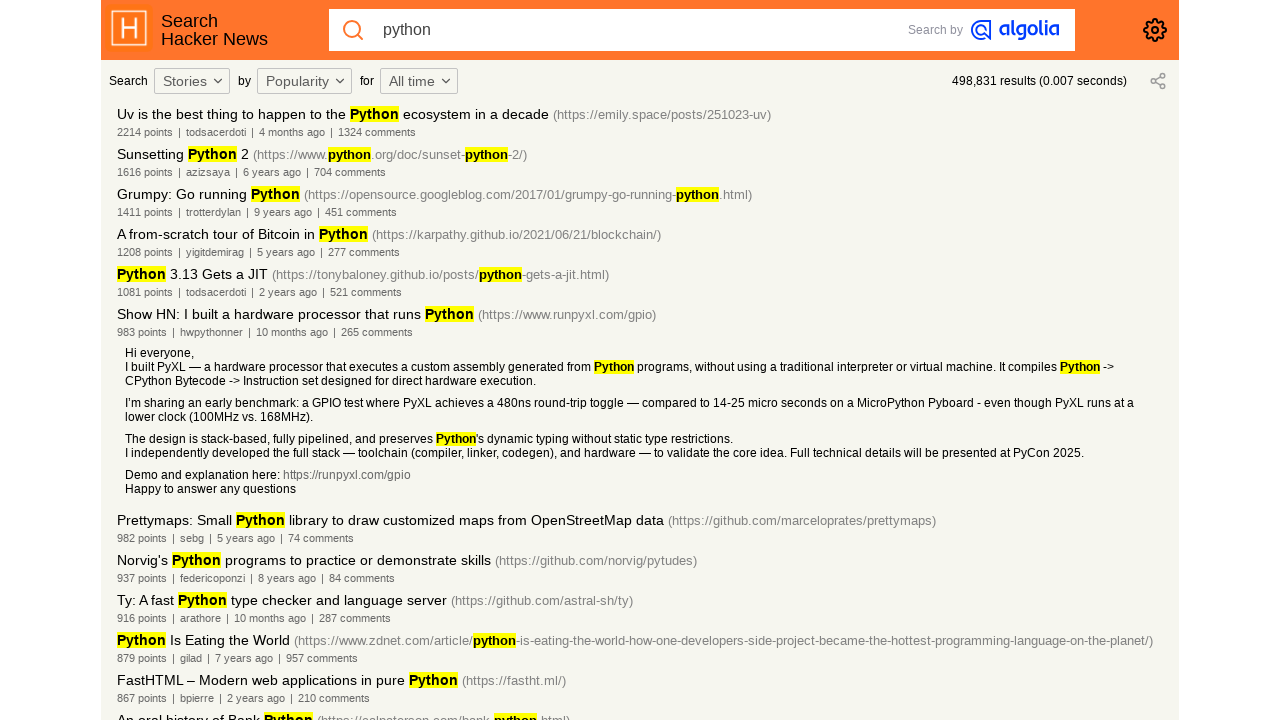

Verified that result 10 contains 'python'
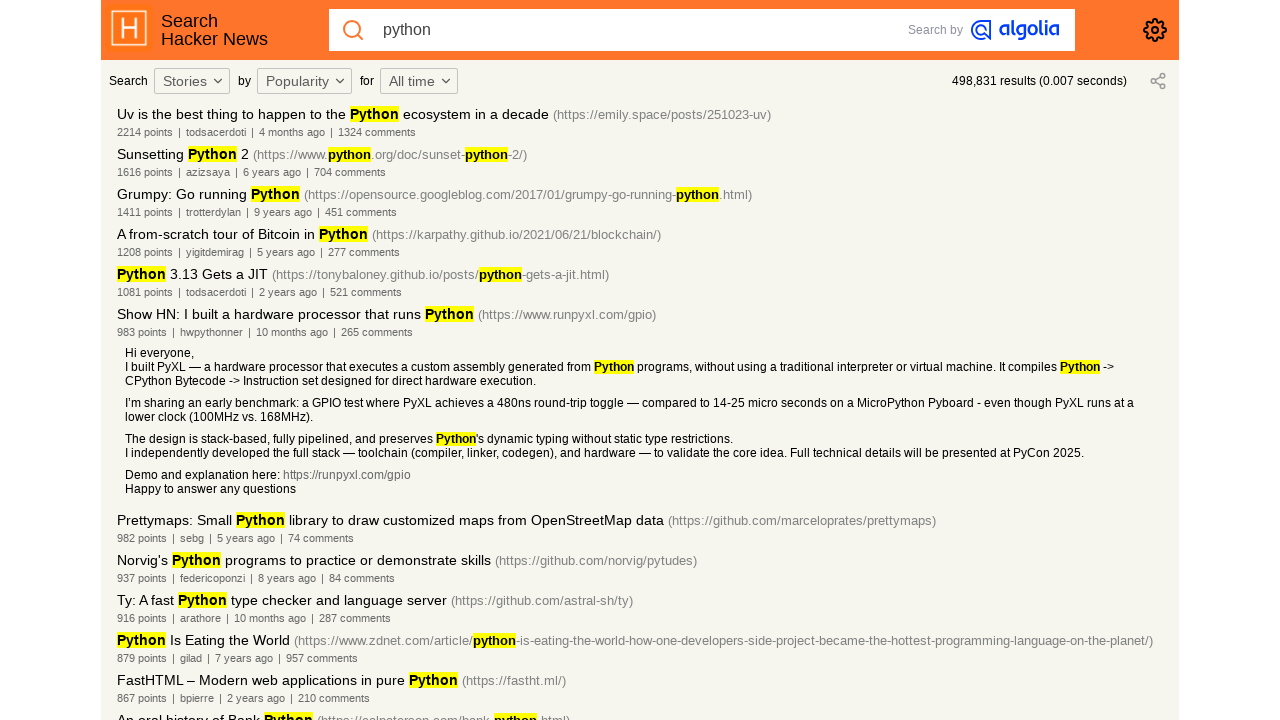

Retrieved title text from result 11: 'FastHTML – Modern web applications in pure Python'
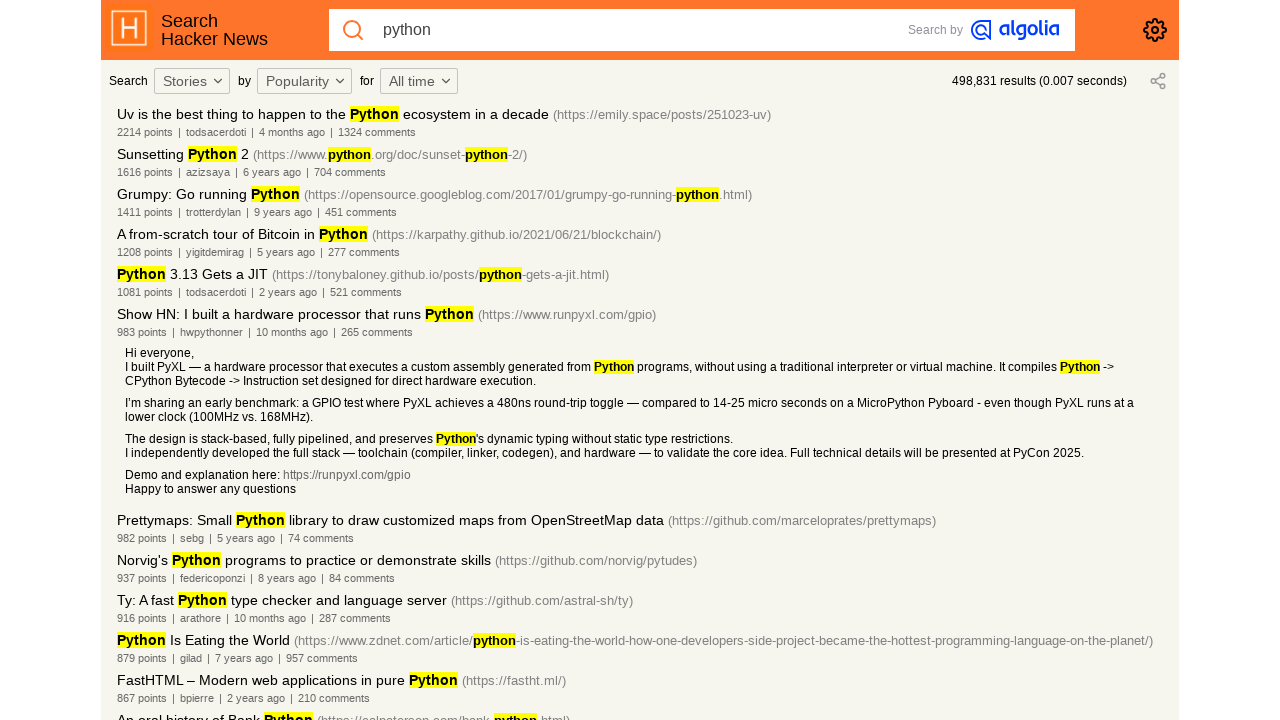

Verified that result 11 contains 'python'
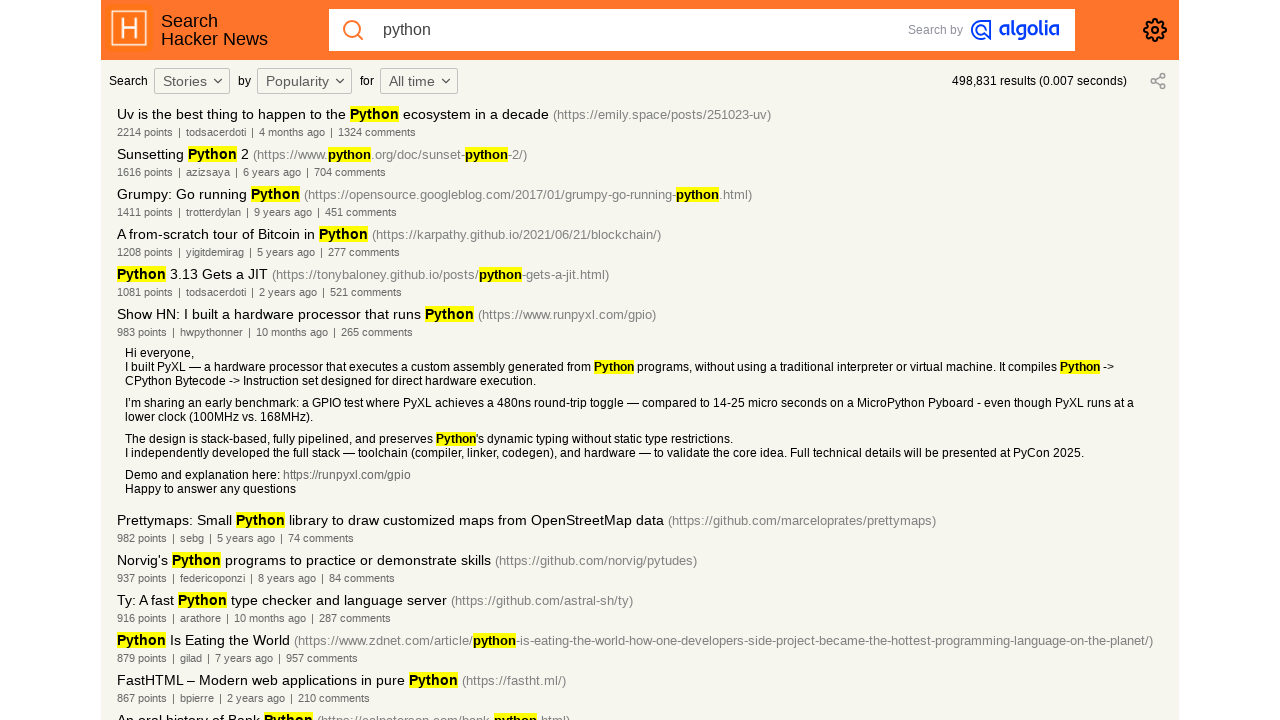

Retrieved title text from result 12: 'An oral history of Bank Python'
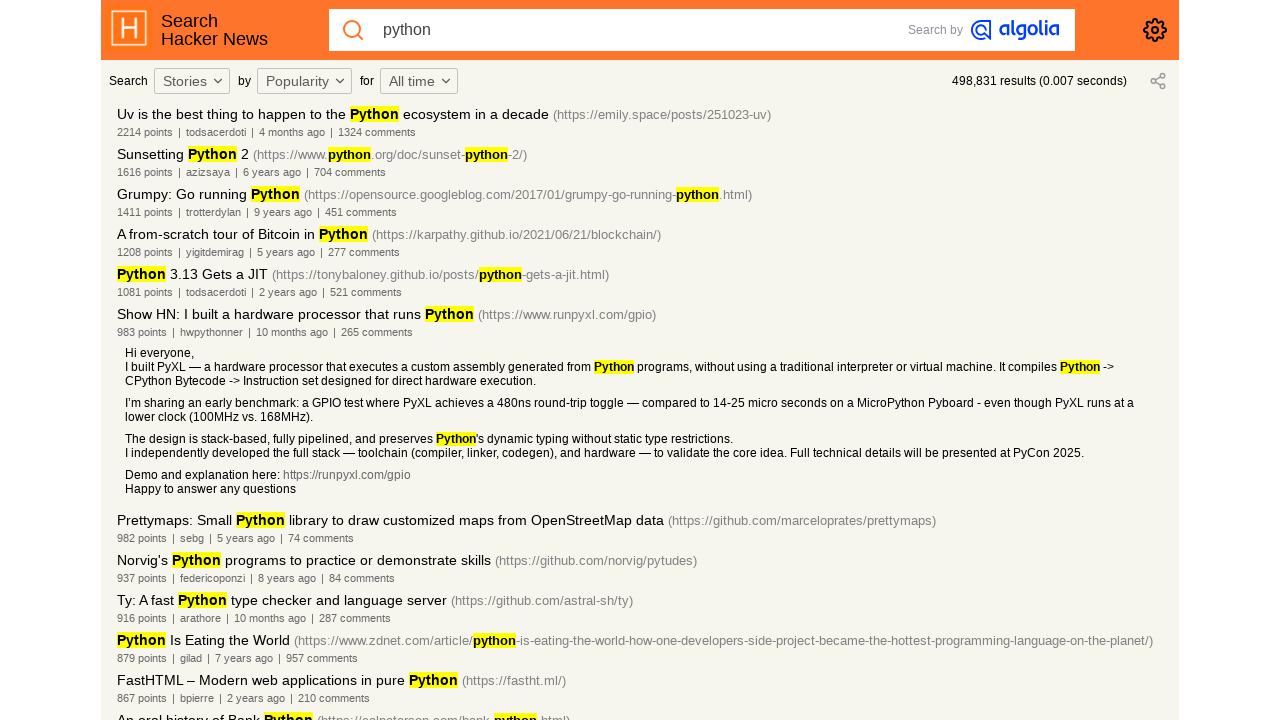

Verified that result 12 contains 'python'
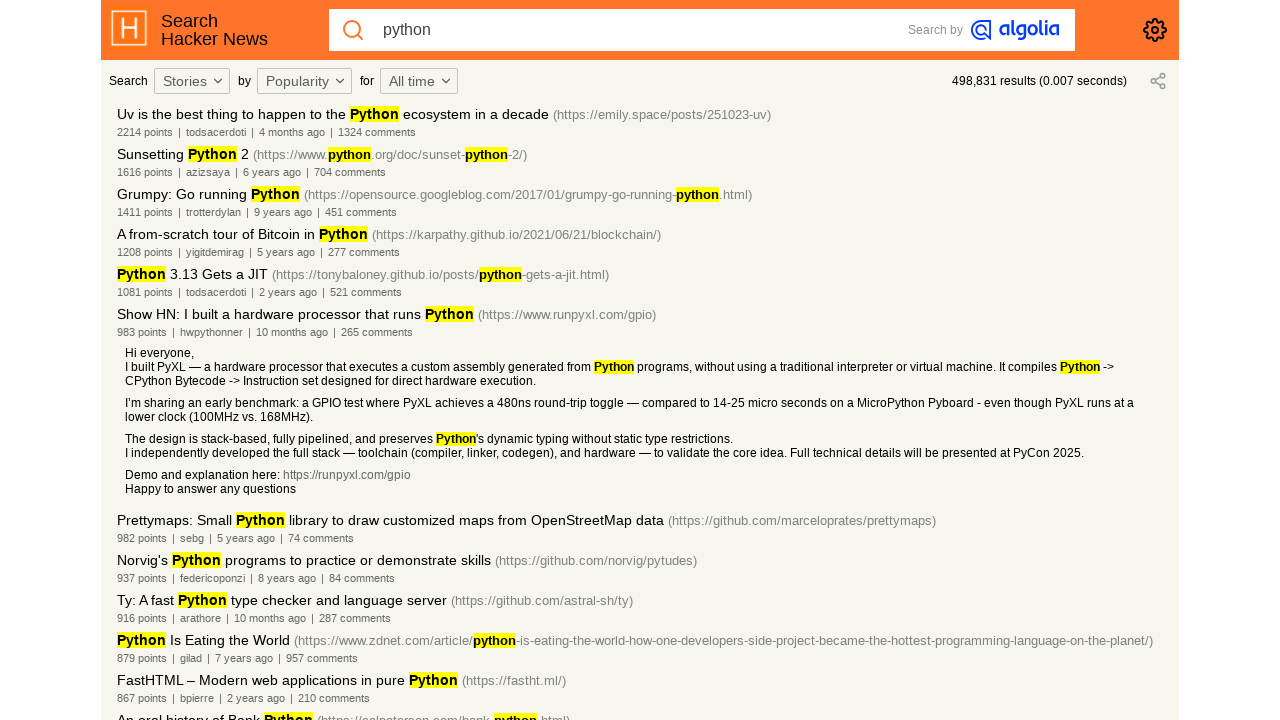

Retrieved title text from result 13: 'Microsoft is bringing Python to Excel'
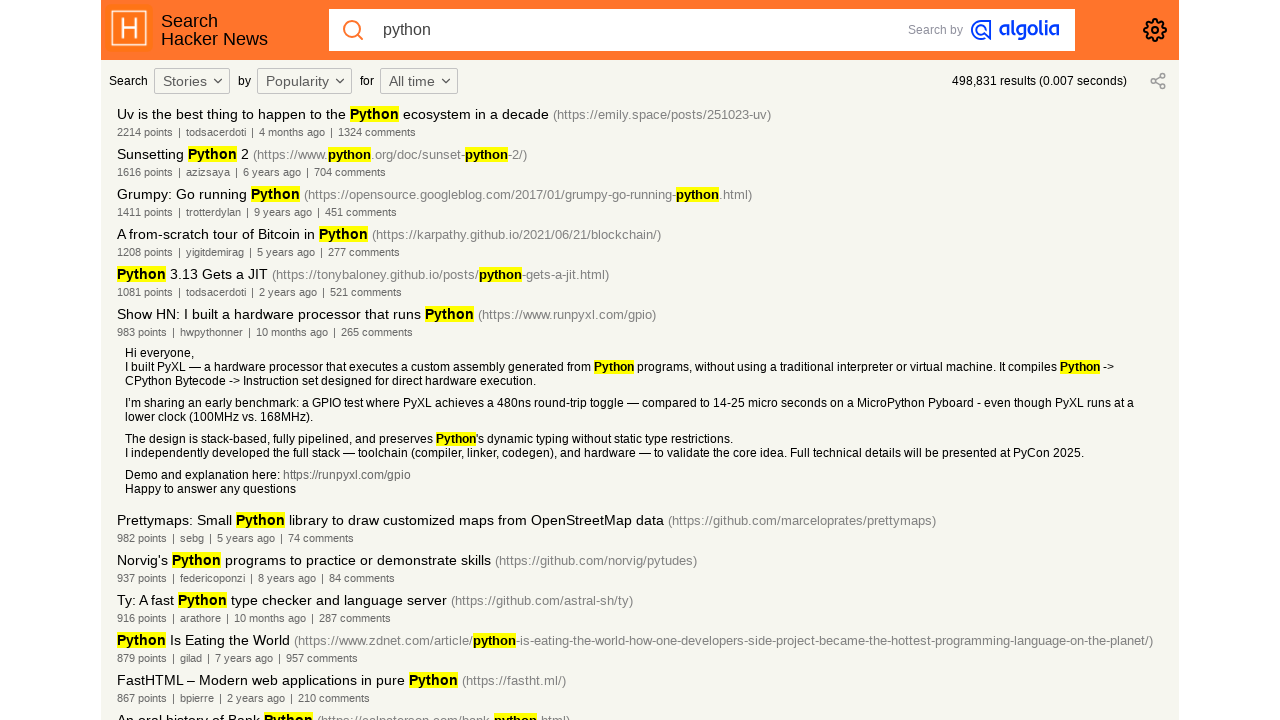

Verified that result 13 contains 'python'
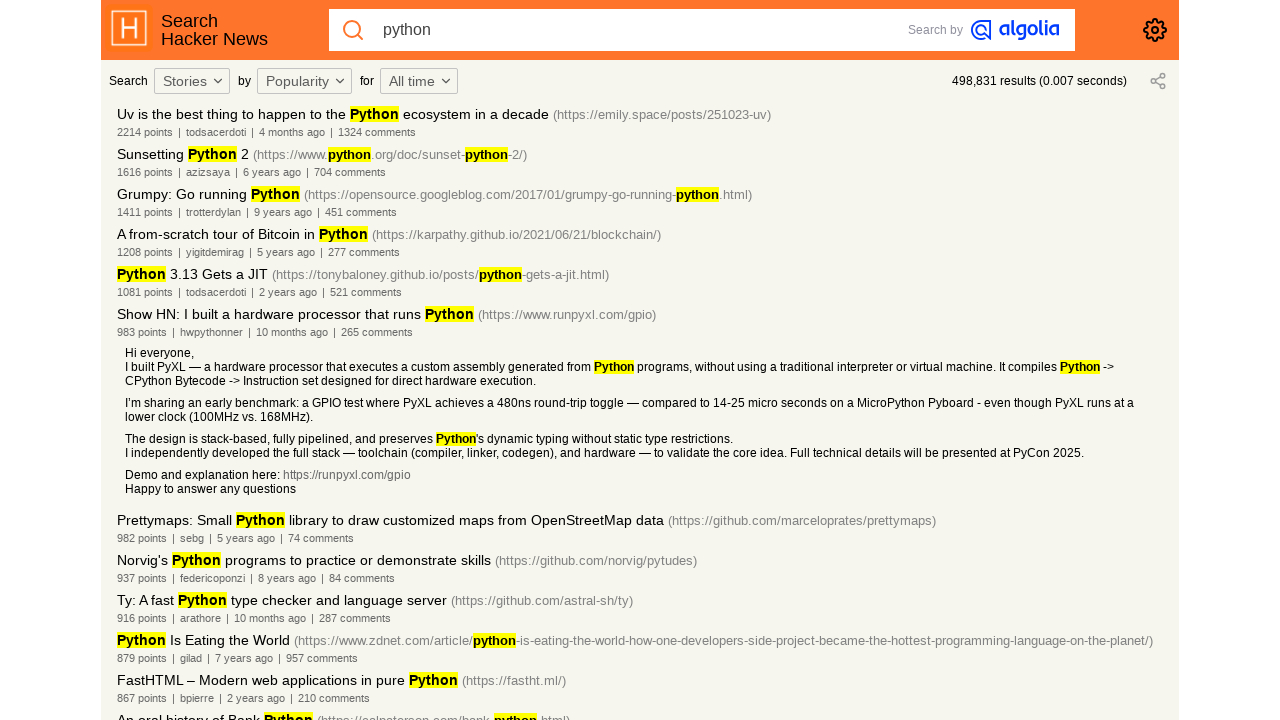

Retrieved title text from result 14: 'A viable solution for Python concurrency'
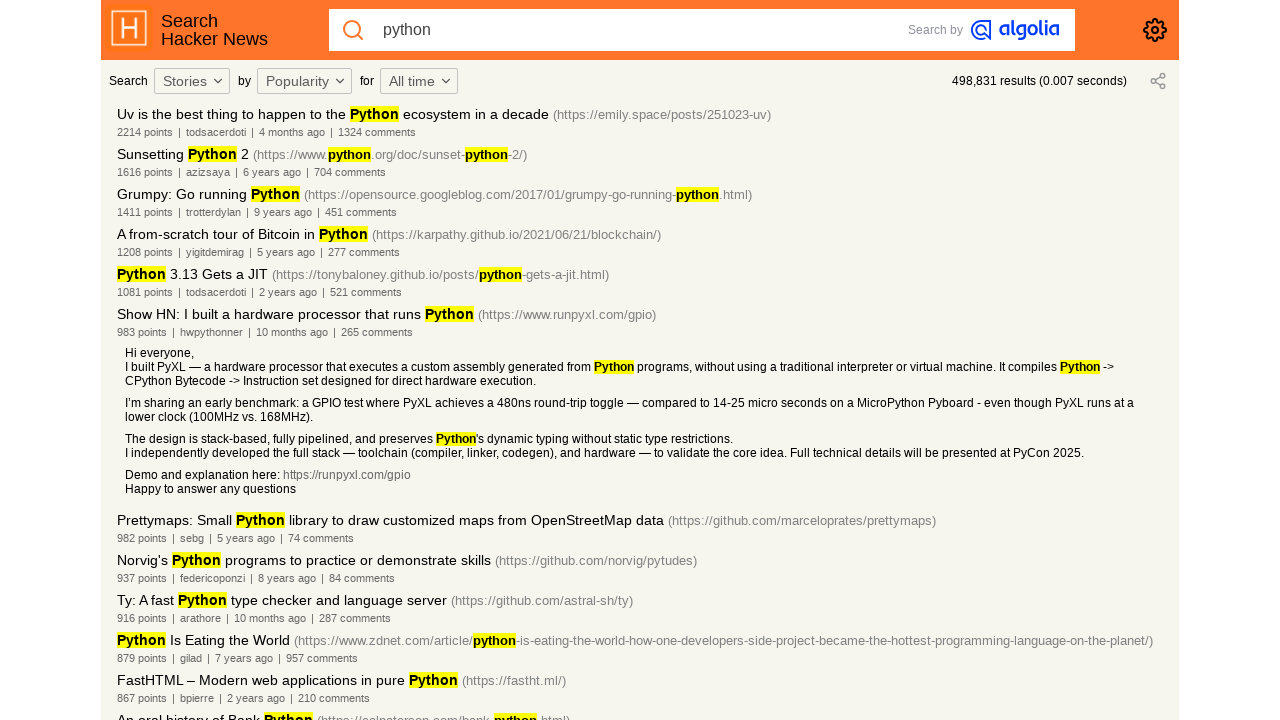

Verified that result 14 contains 'python'
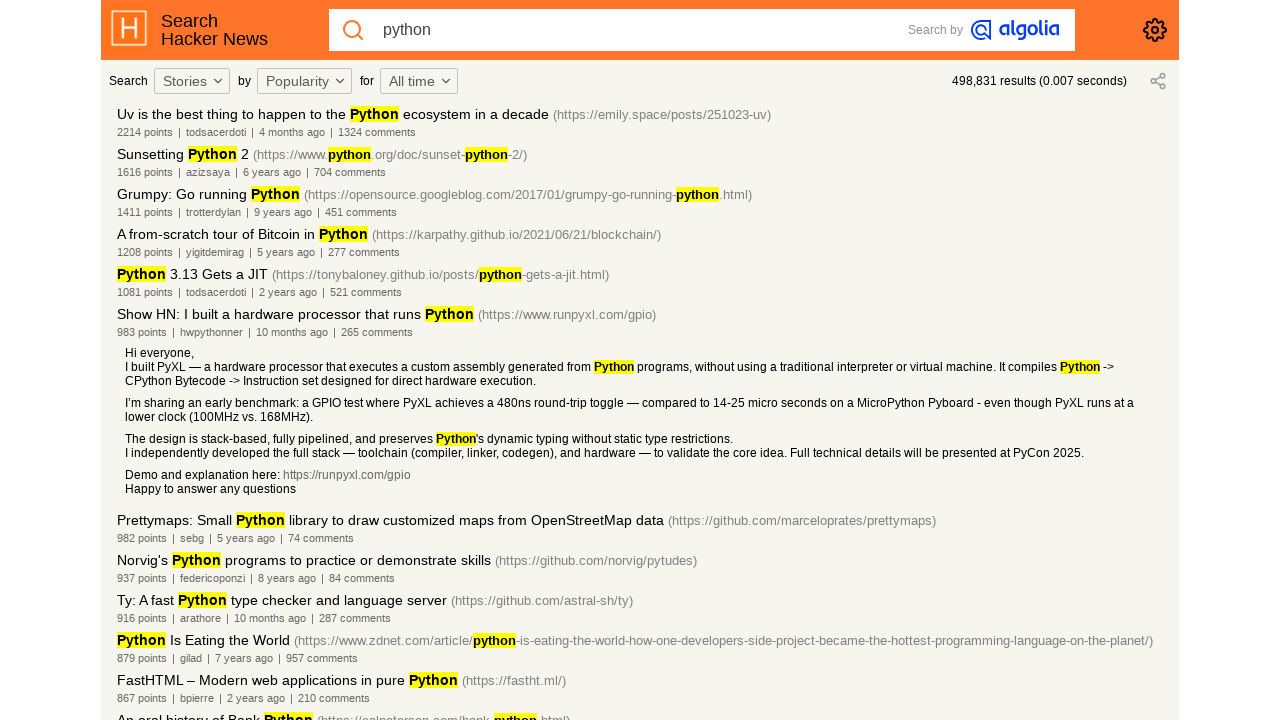

Retrieved title text from result 15: 'What’s New in Python 3.8'
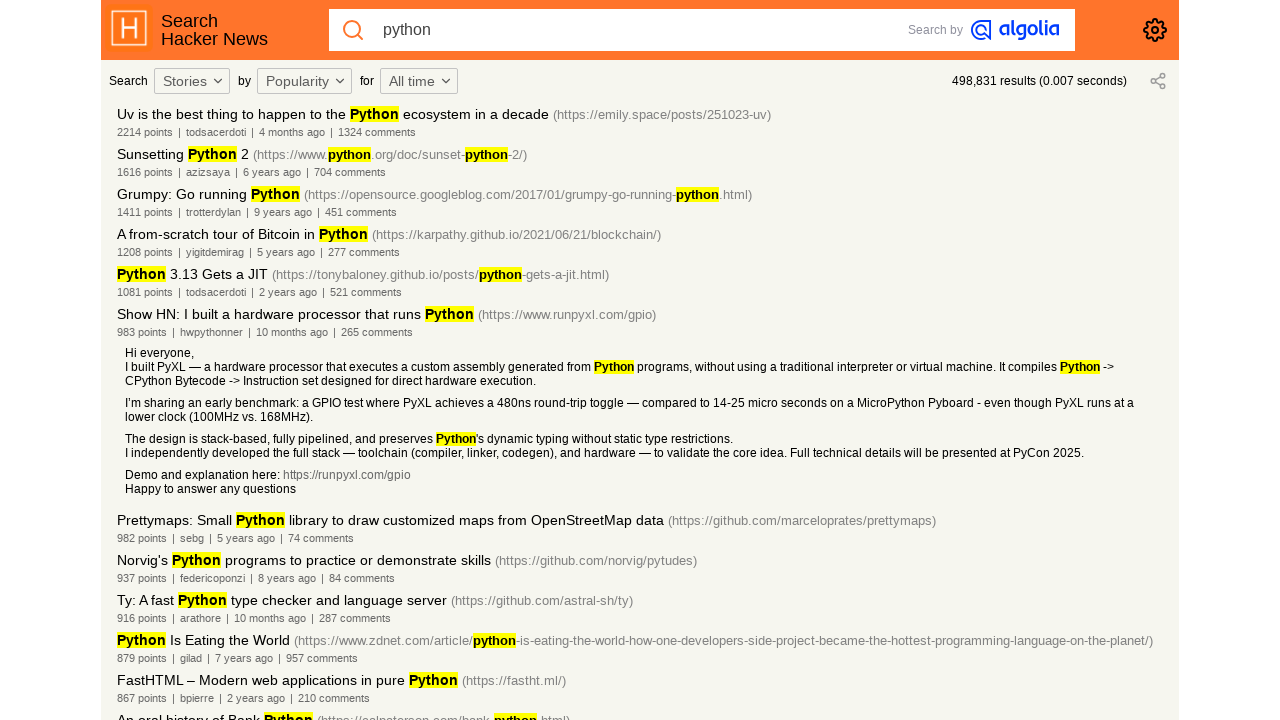

Verified that result 15 contains 'python'
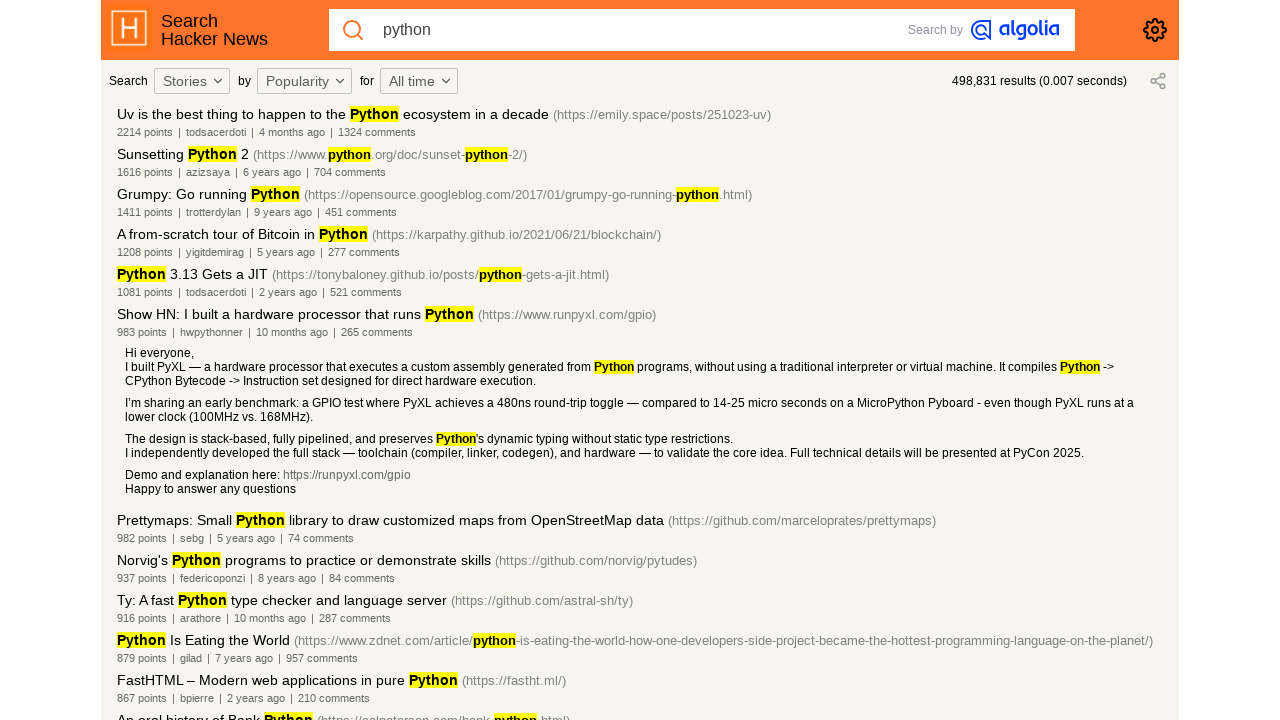

Retrieved title text from result 16: 'Python moved to GitHub'
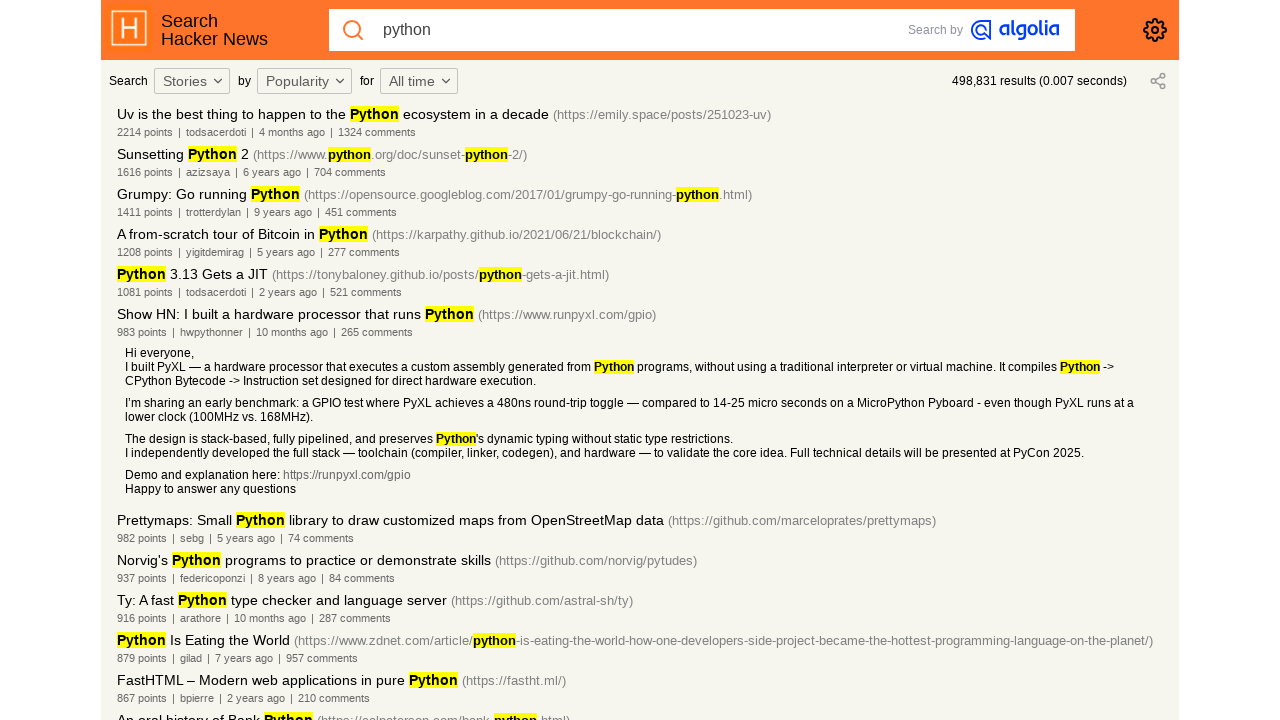

Verified that result 16 contains 'python'
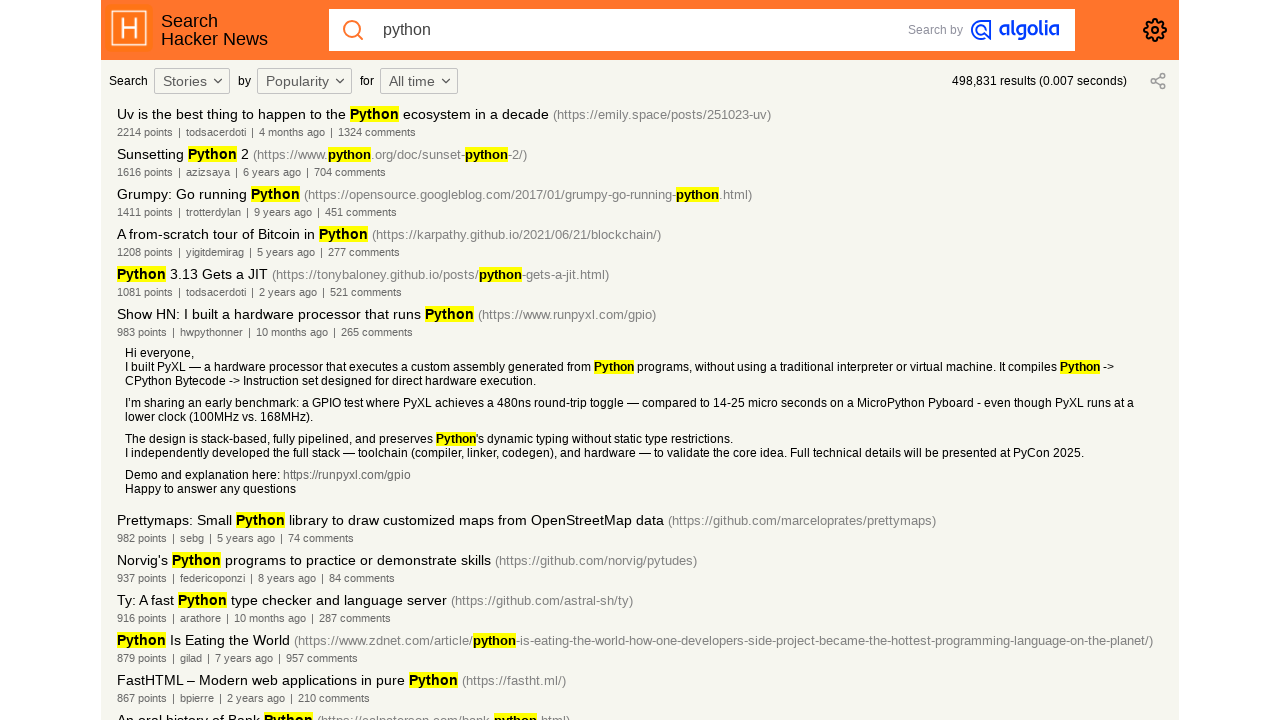

Retrieved title text from result 17: 'Google Spreadsheets and Python'
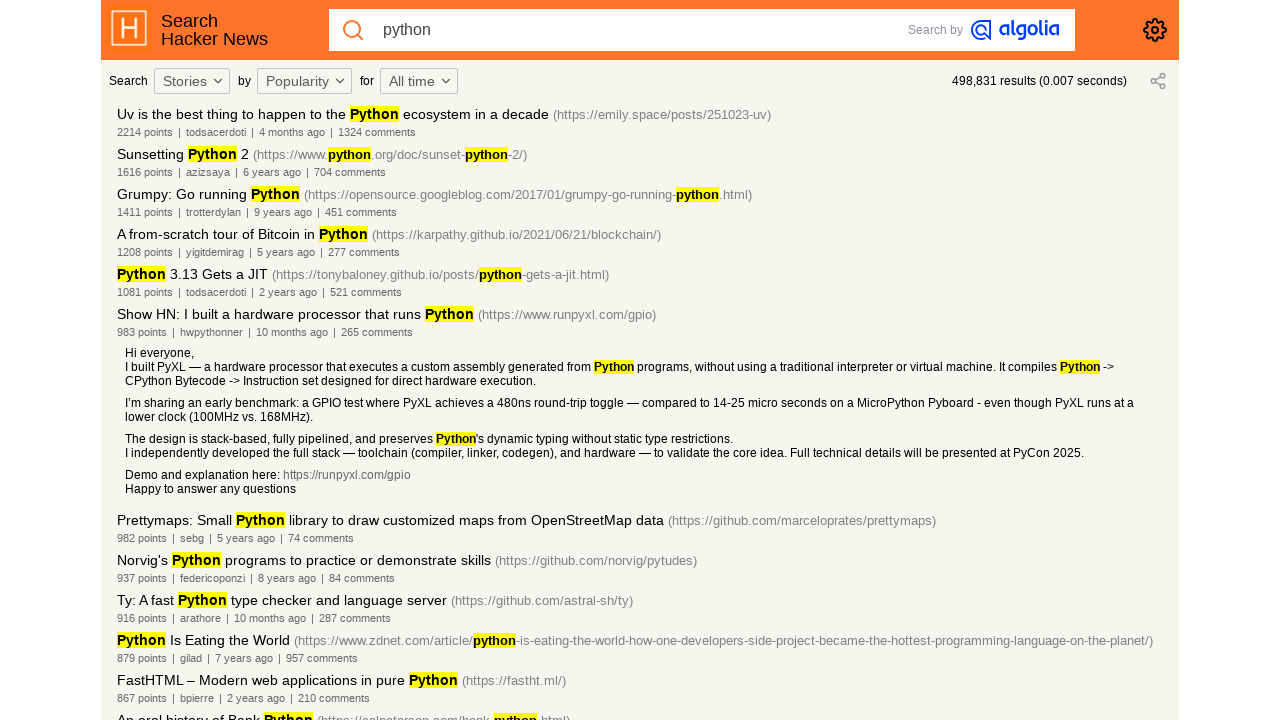

Verified that result 17 contains 'python'
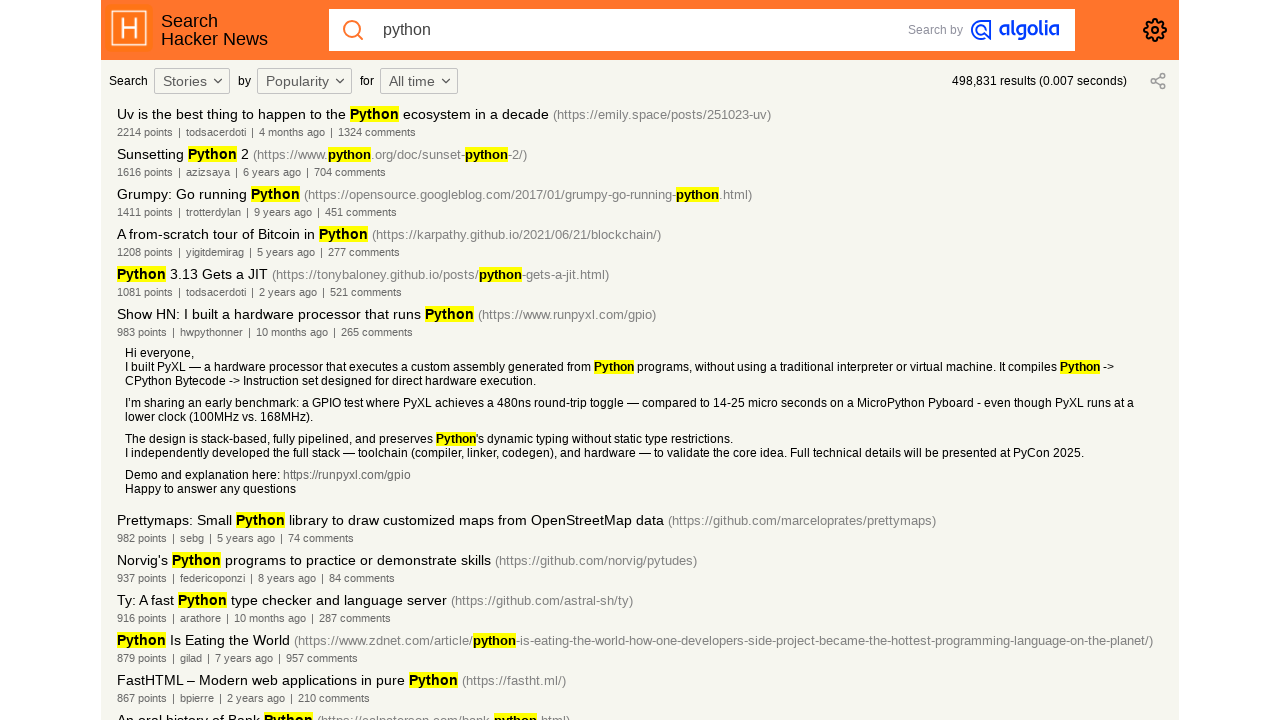

Retrieved title text from result 18: 'Comparing the Same Project in Rust, Haskell, C++, Python, Scala and OCaml'
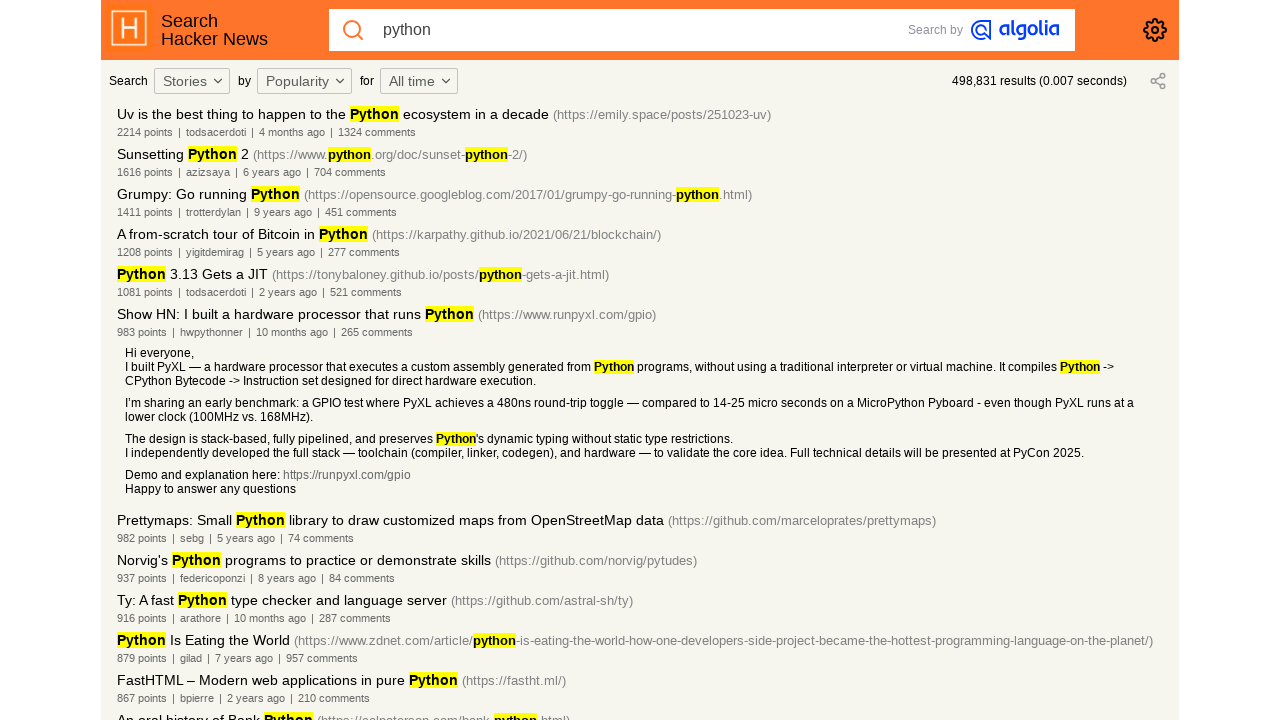

Verified that result 18 contains 'python'
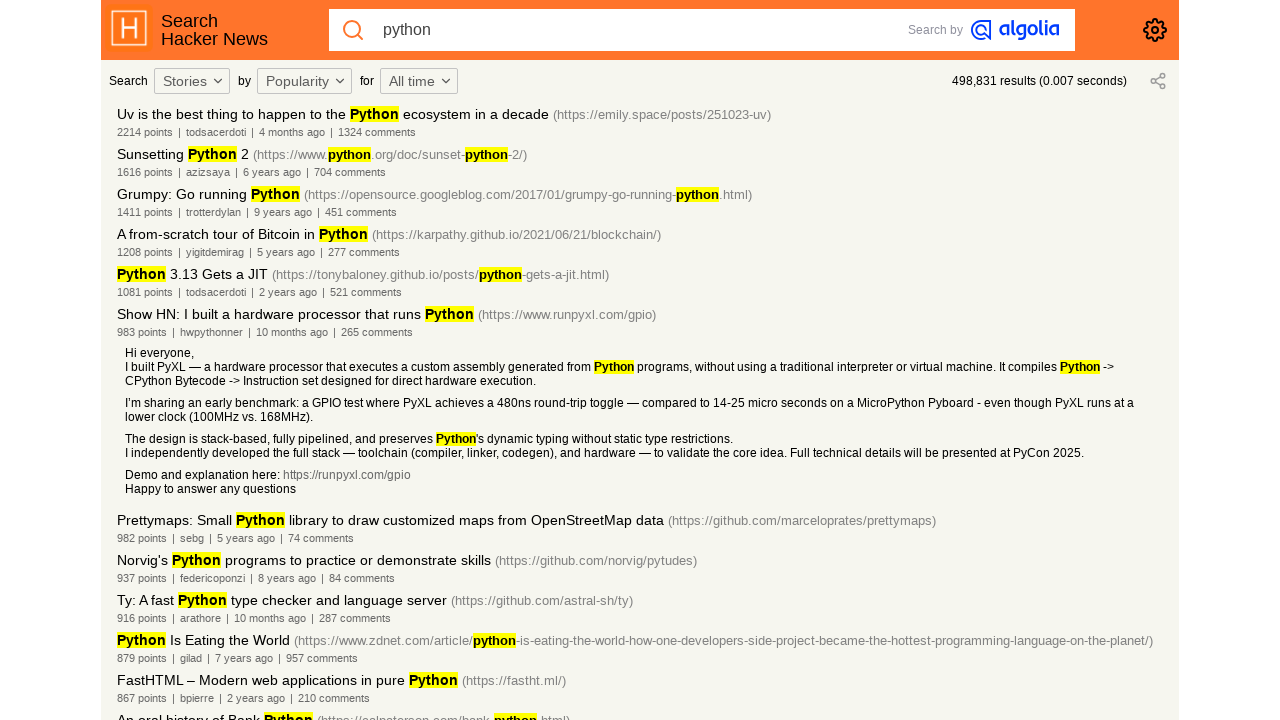

Retrieved title text from result 19: 'Advanced Python Mastery'
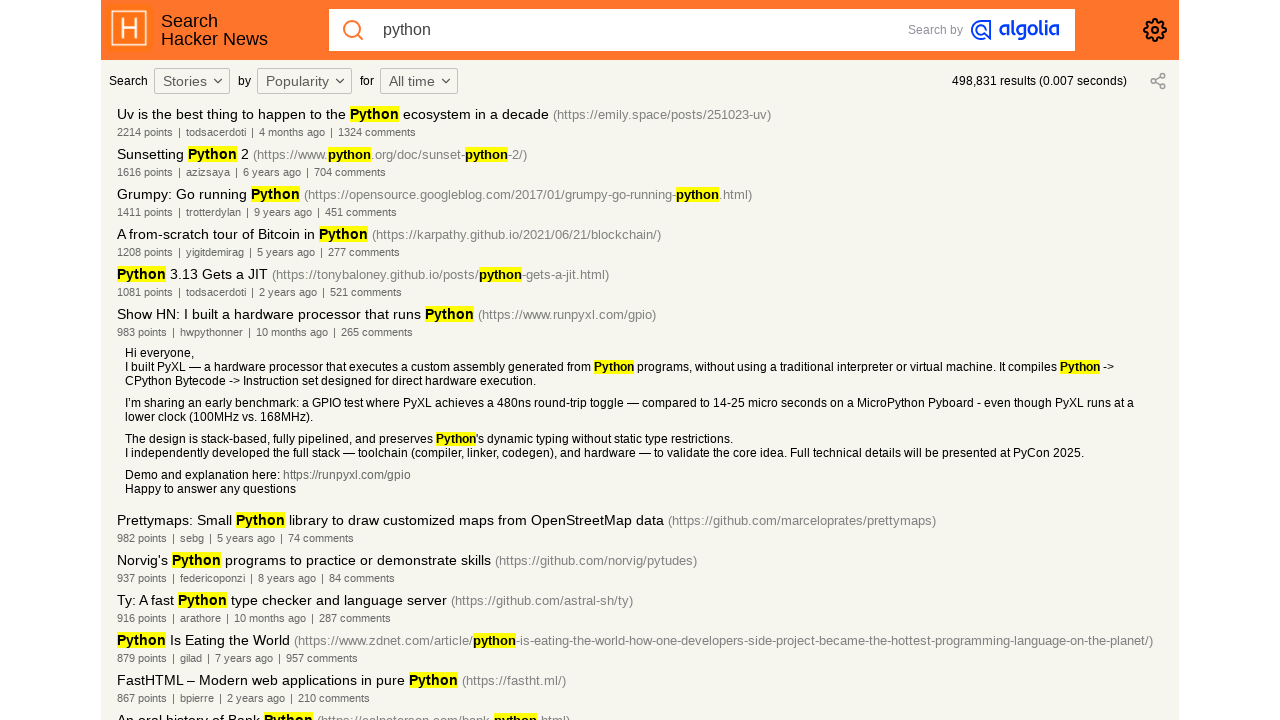

Verified that result 19 contains 'python'
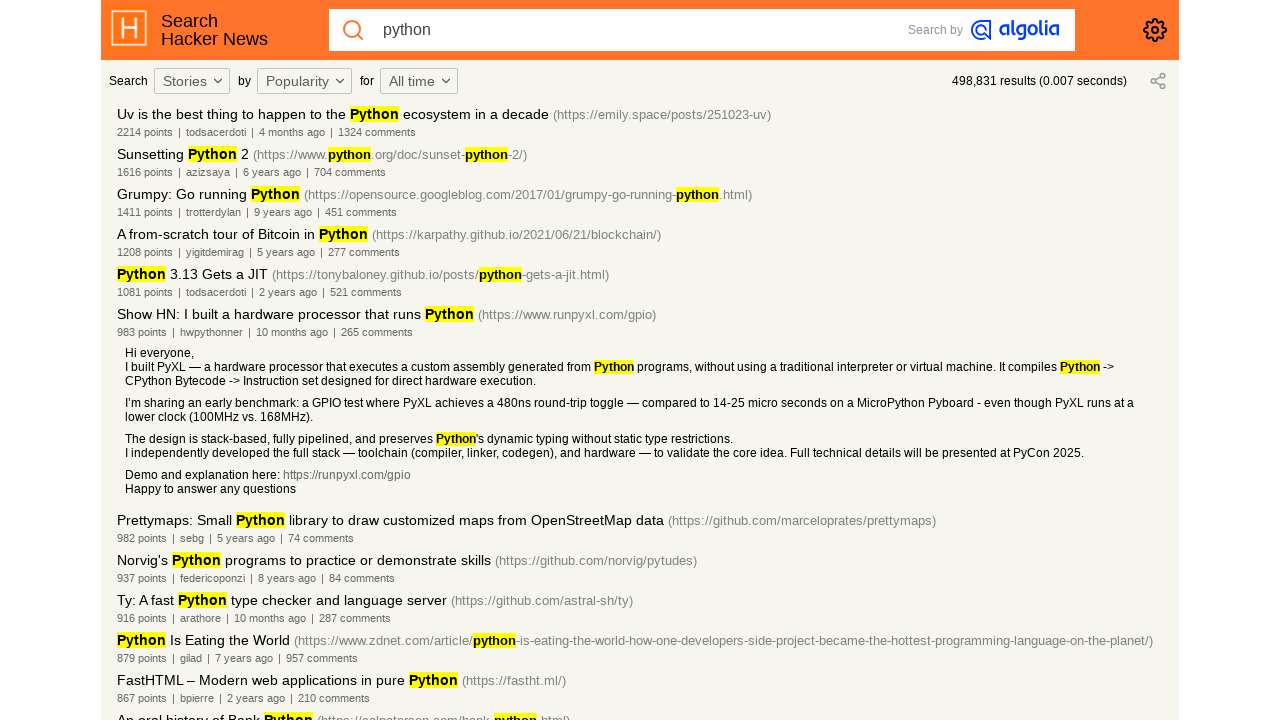

Retrieved title text from result 20: 'Pip has dropped support for Python 2'
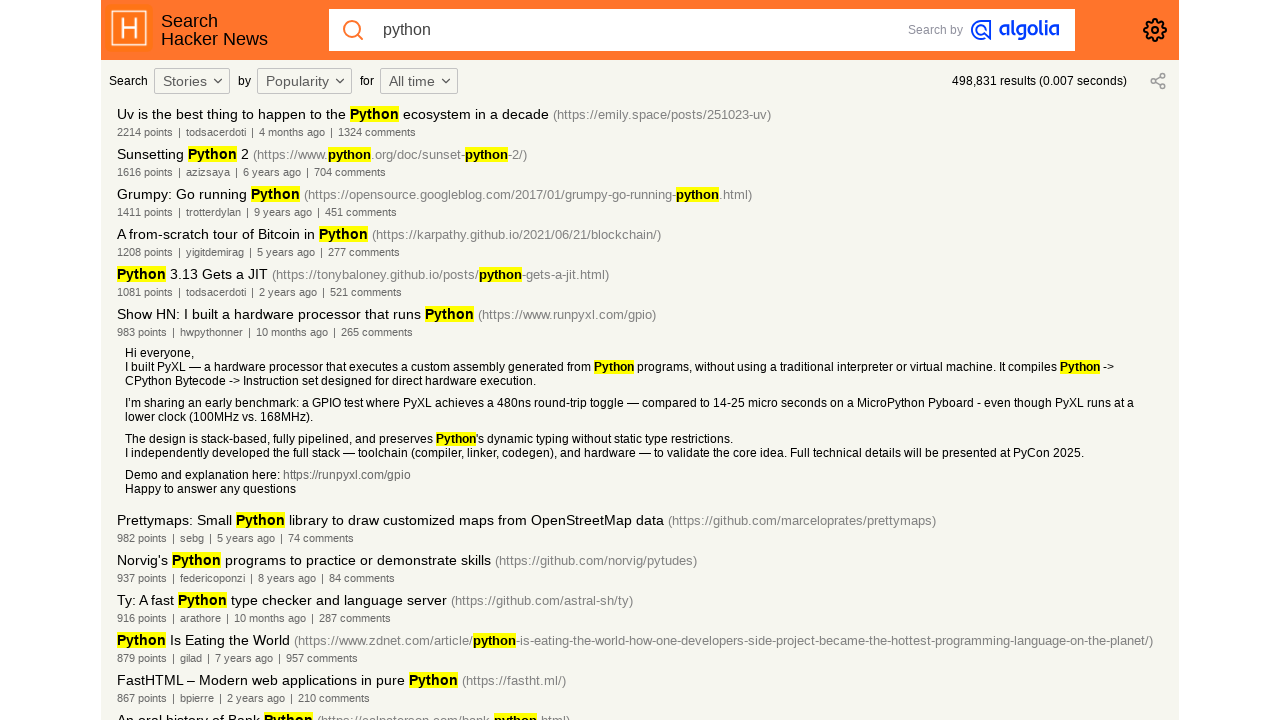

Verified that result 20 contains 'python'
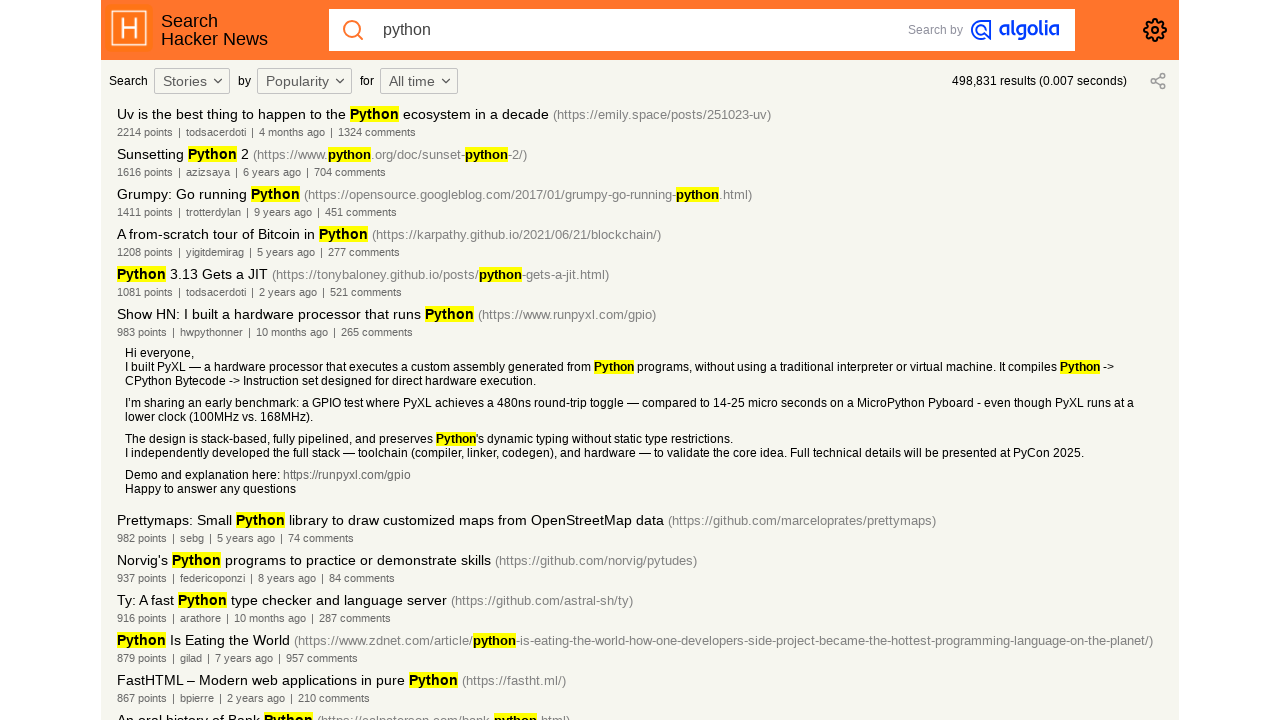

Retrieved title text from result 21: 'Gooey: Turn almost any Python command line program into a full GUI application'
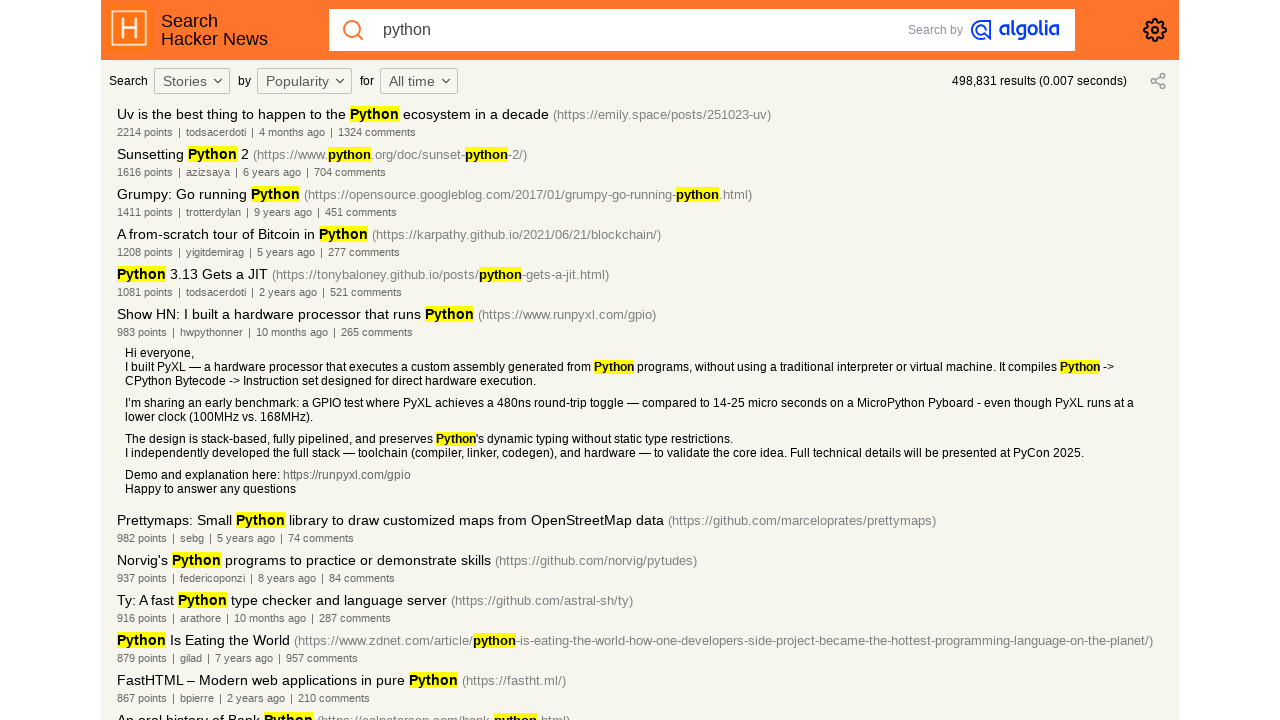

Verified that result 21 contains 'python'
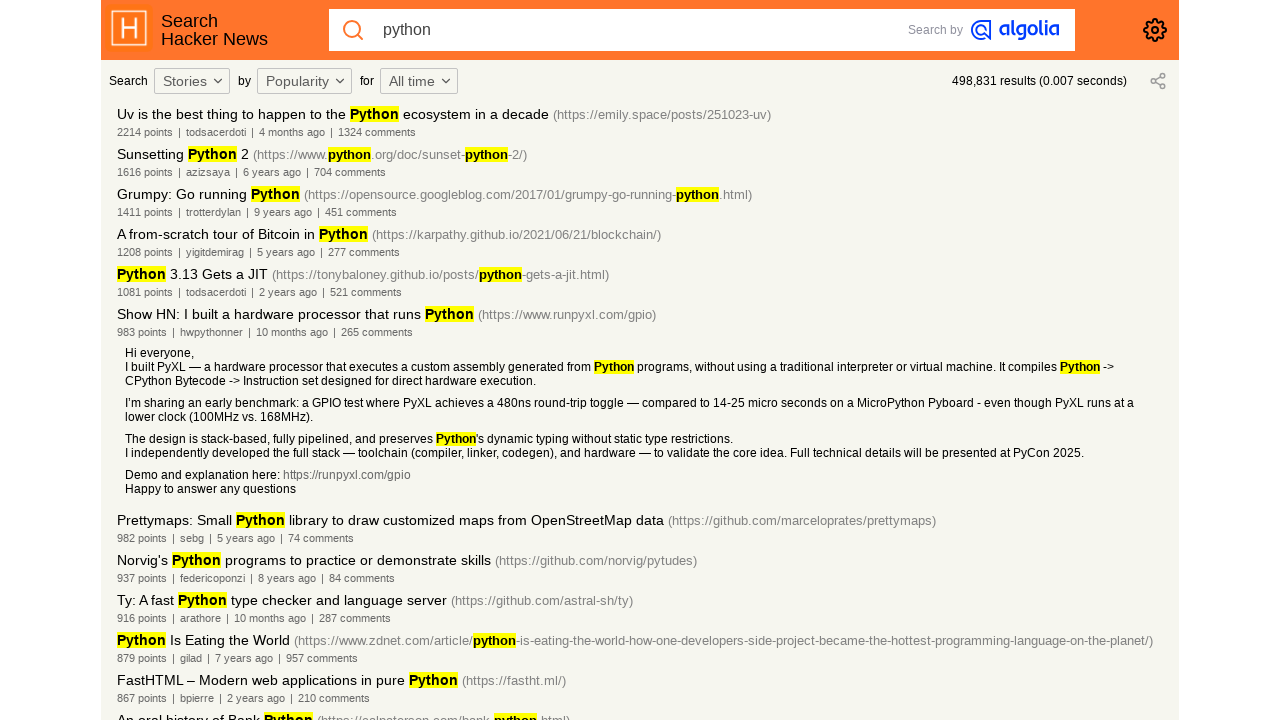

Retrieved title text from result 22: 'PYX: The next step in Python packaging'
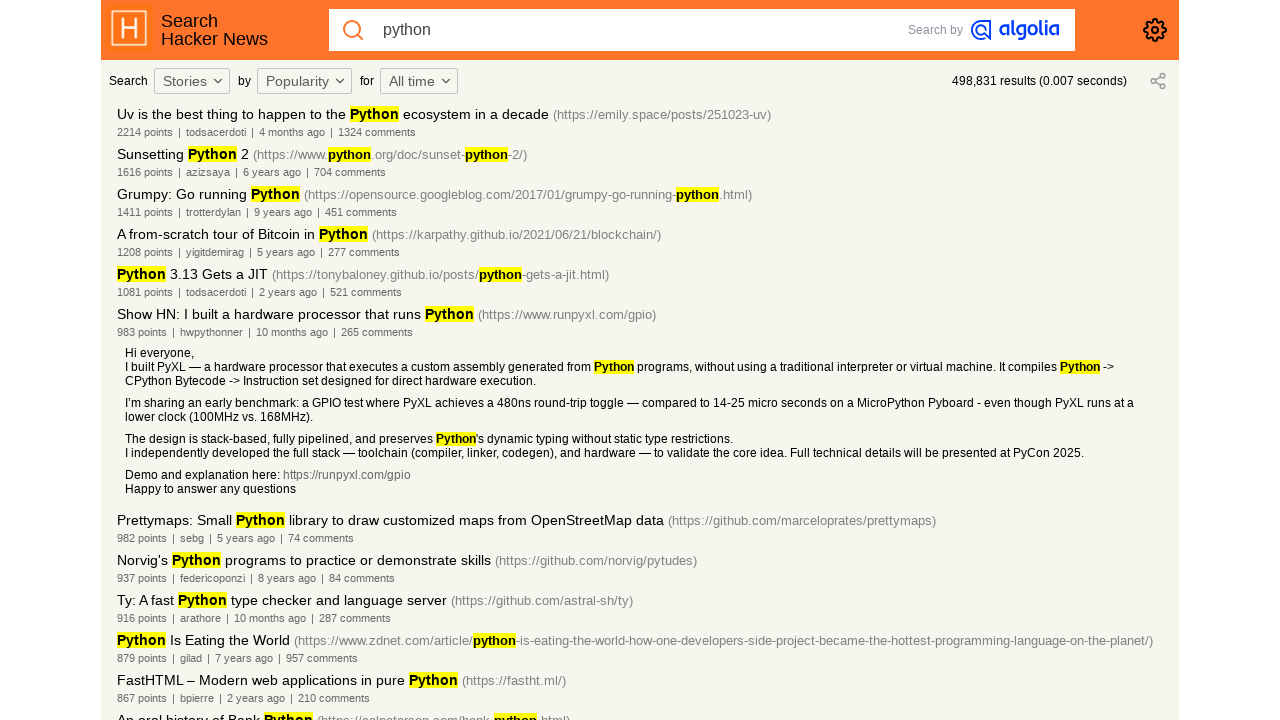

Verified that result 22 contains 'python'
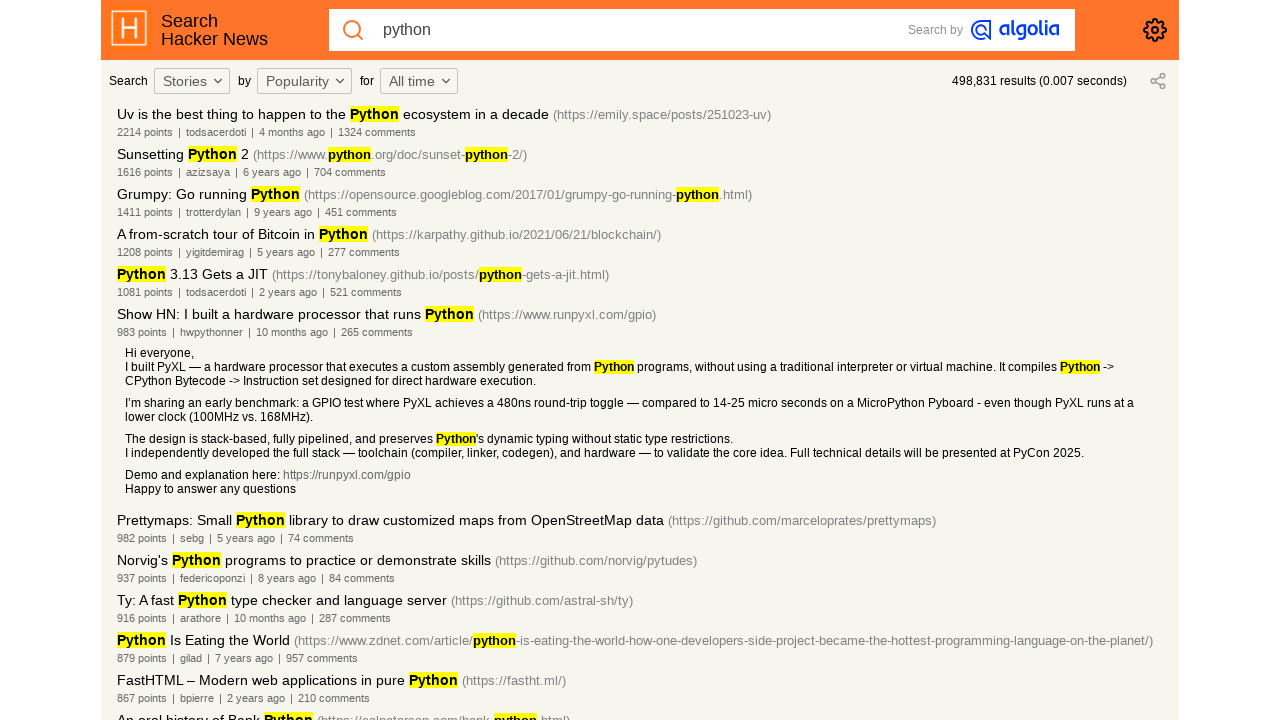

Retrieved title text from result 23: 'uv: An extremely fast Python package and project manager, written in Rust'
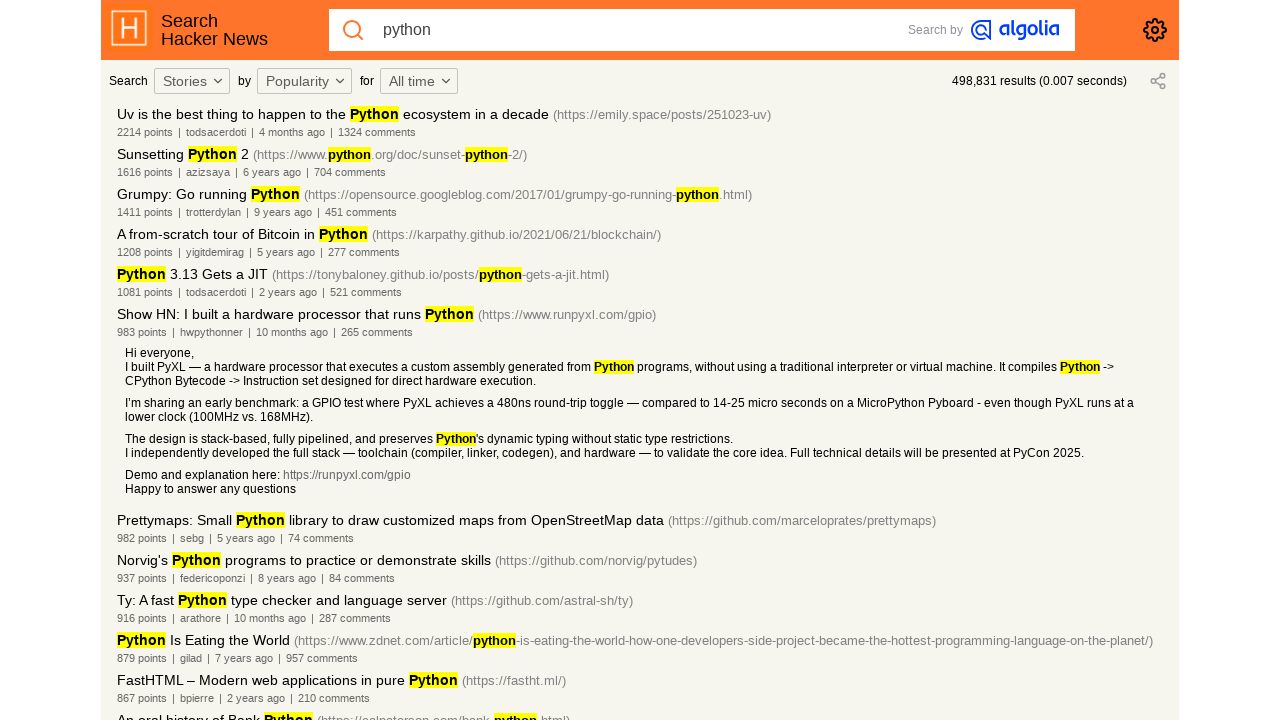

Verified that result 23 contains 'python'
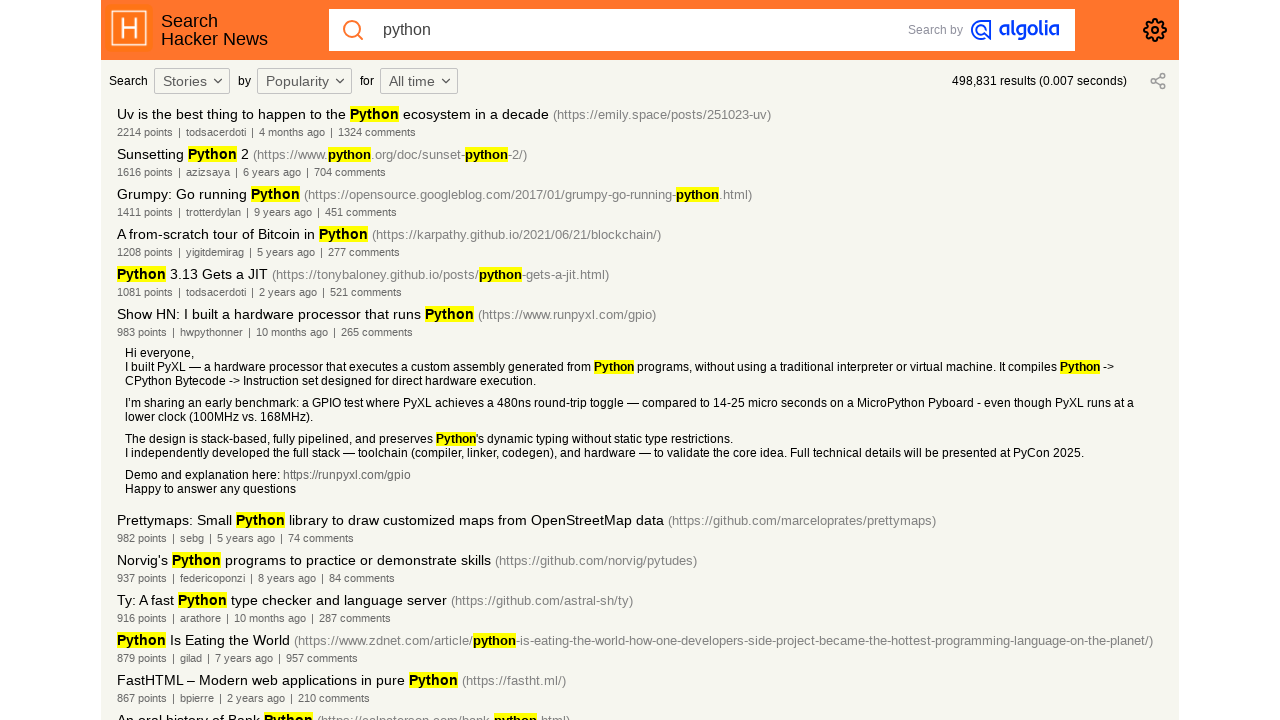

Retrieved title text from result 24: 'Python 3.14 is here. How fast is it?'
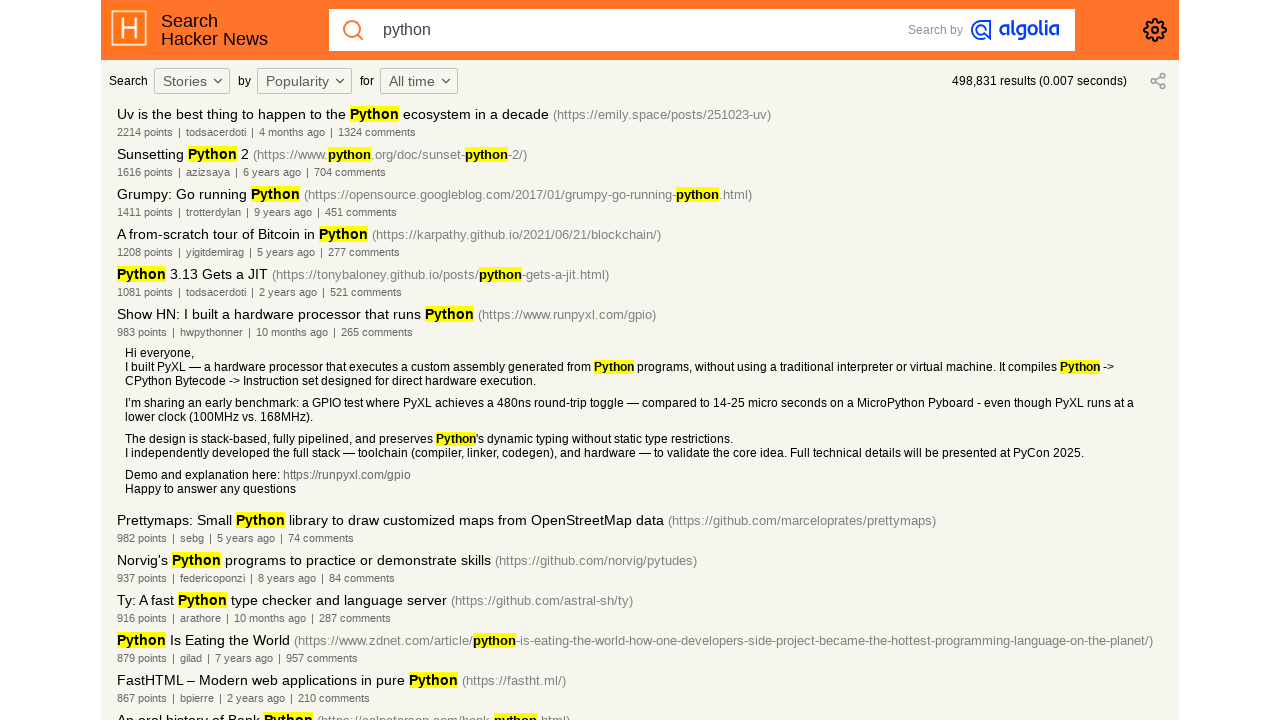

Verified that result 24 contains 'python'
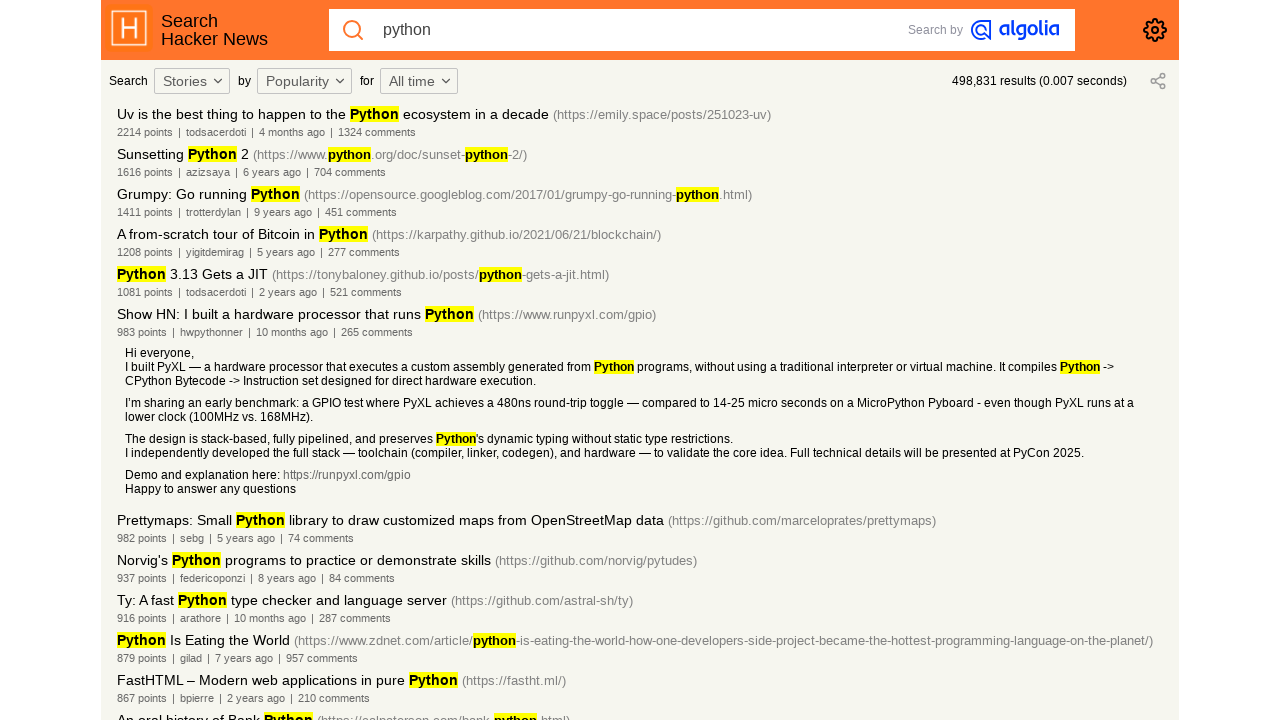

Retrieved title text from result 25: 'Python is now the most popular introductory language at top U.S. universities'
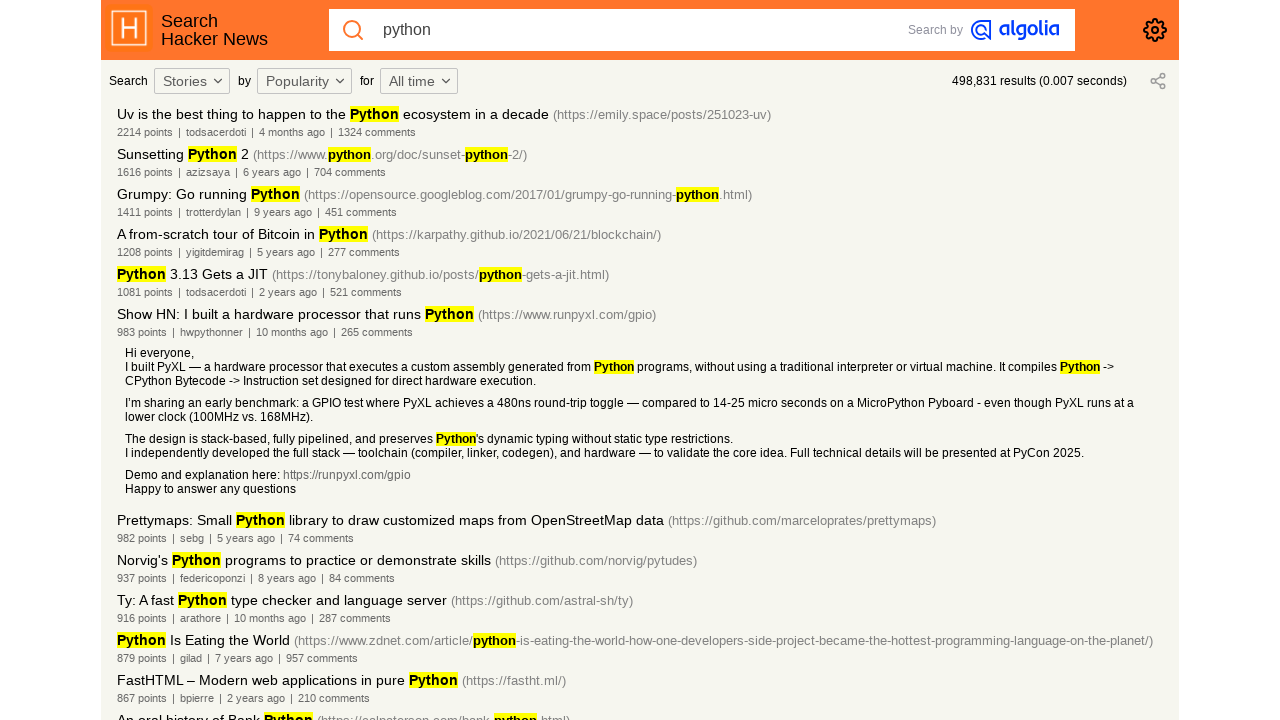

Verified that result 25 contains 'python'
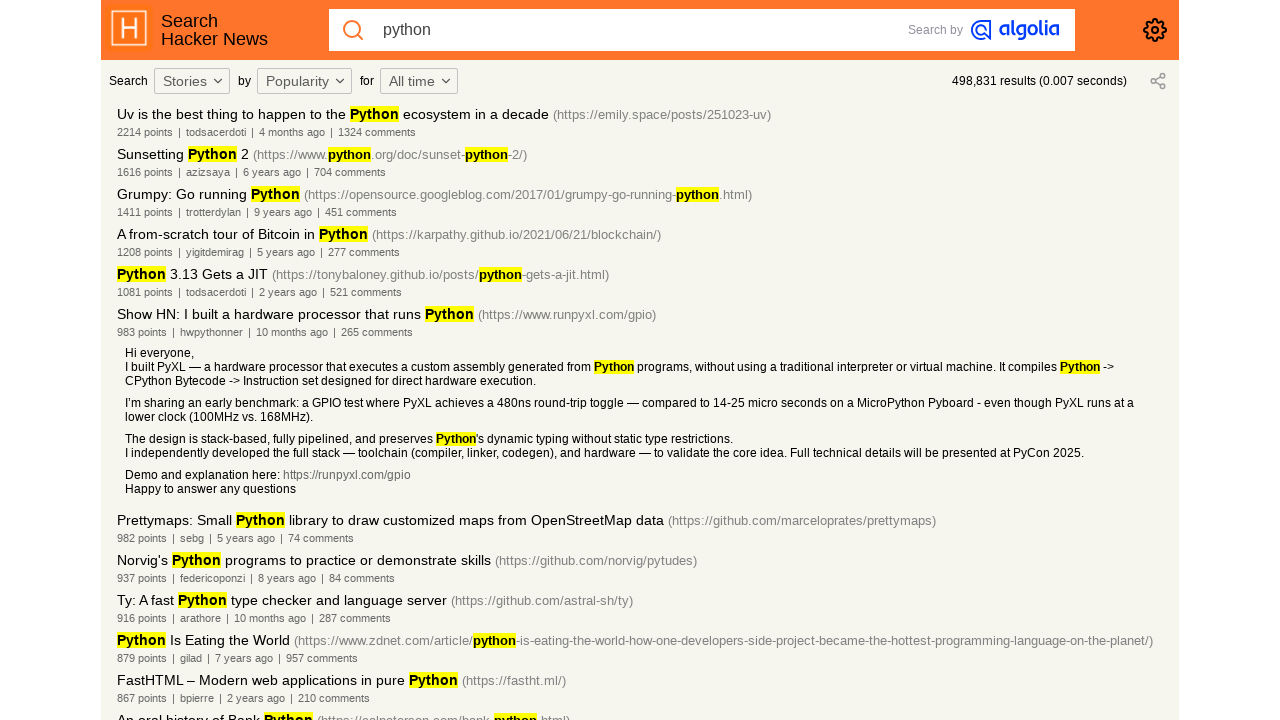

Retrieved title text from result 26: 'Tqdm (Python)'
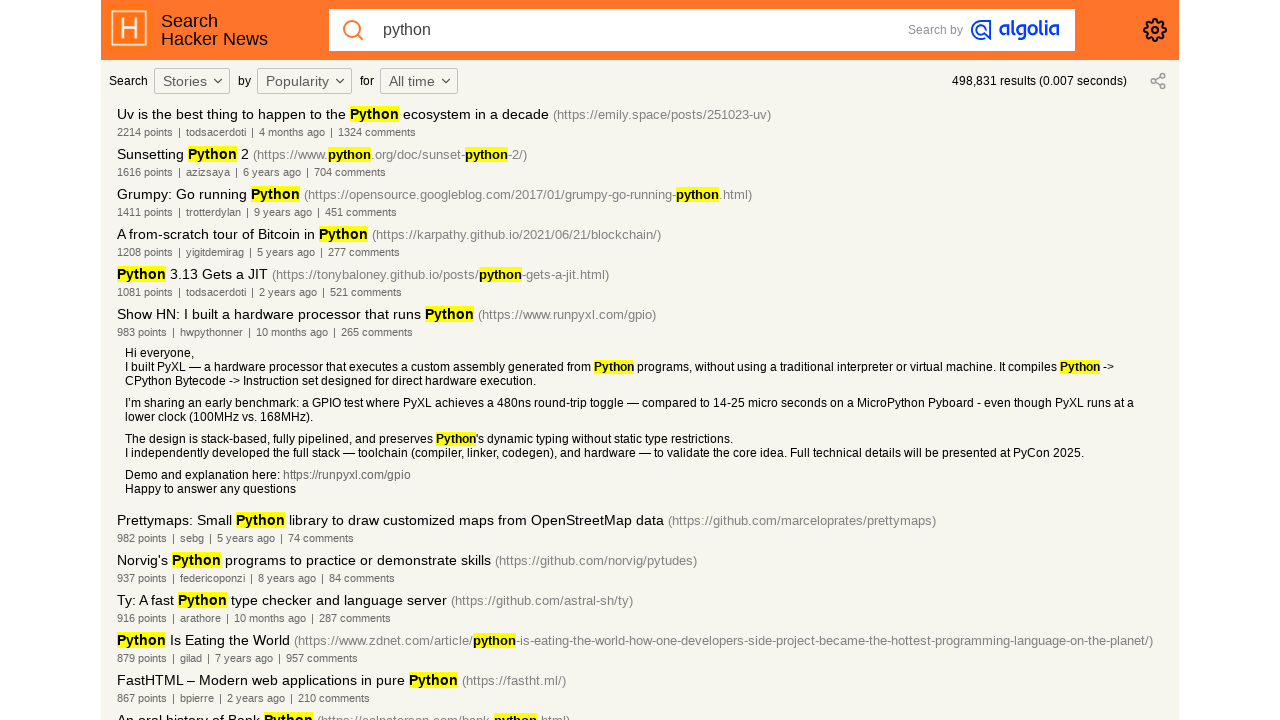

Verified that result 26 contains 'python'
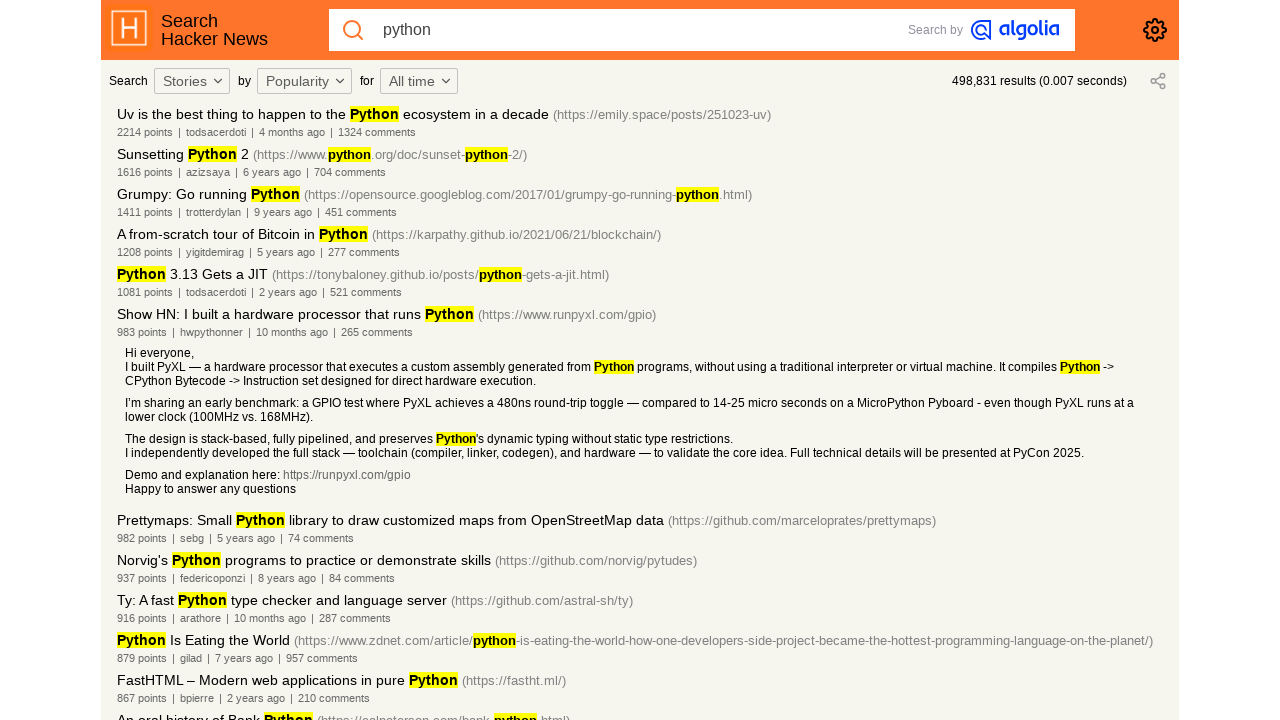

Retrieved title text from result 27: 'Python dicts are now ordered'
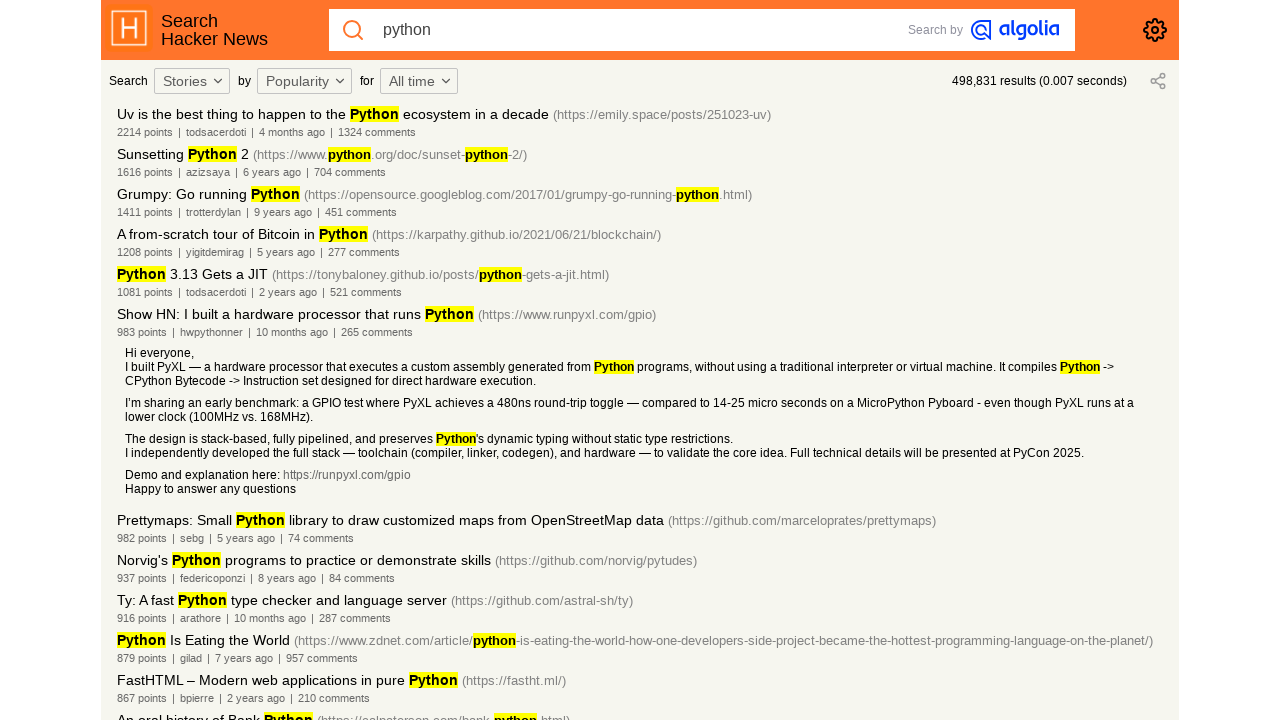

Verified that result 27 contains 'python'
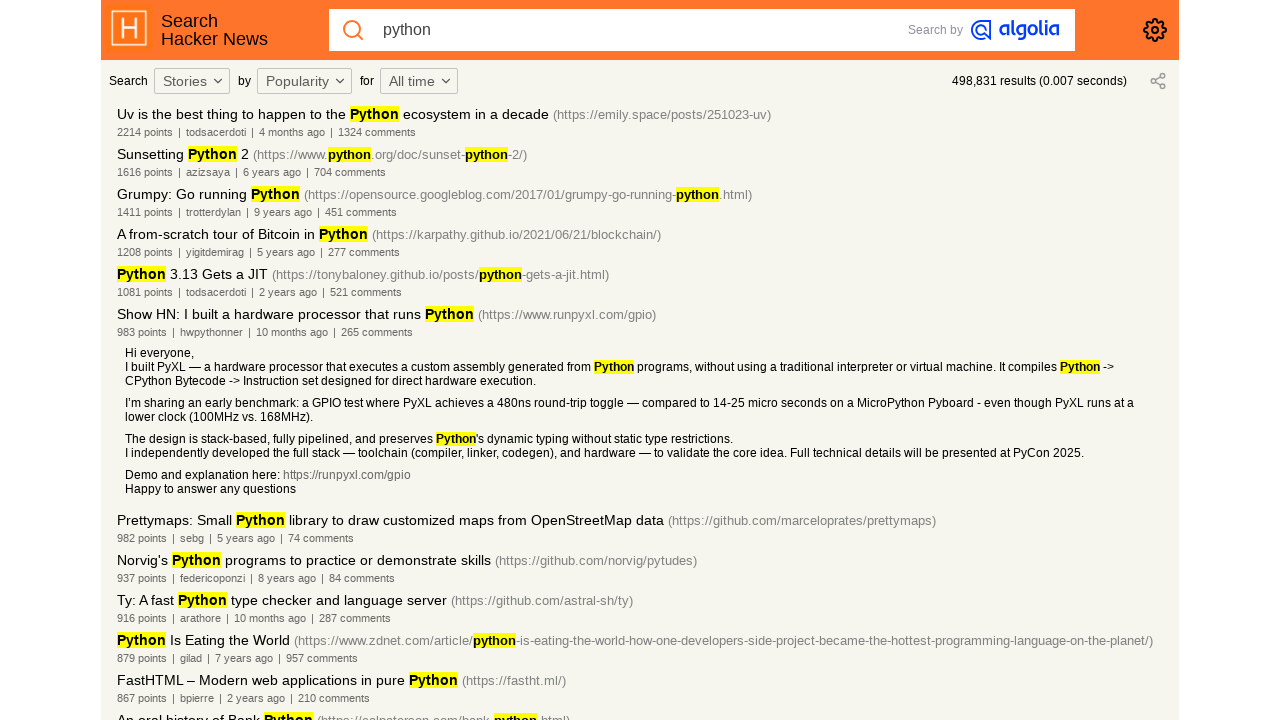

Retrieved title text from result 28: 'Removing Python 2.x support from Django for version 2.0'
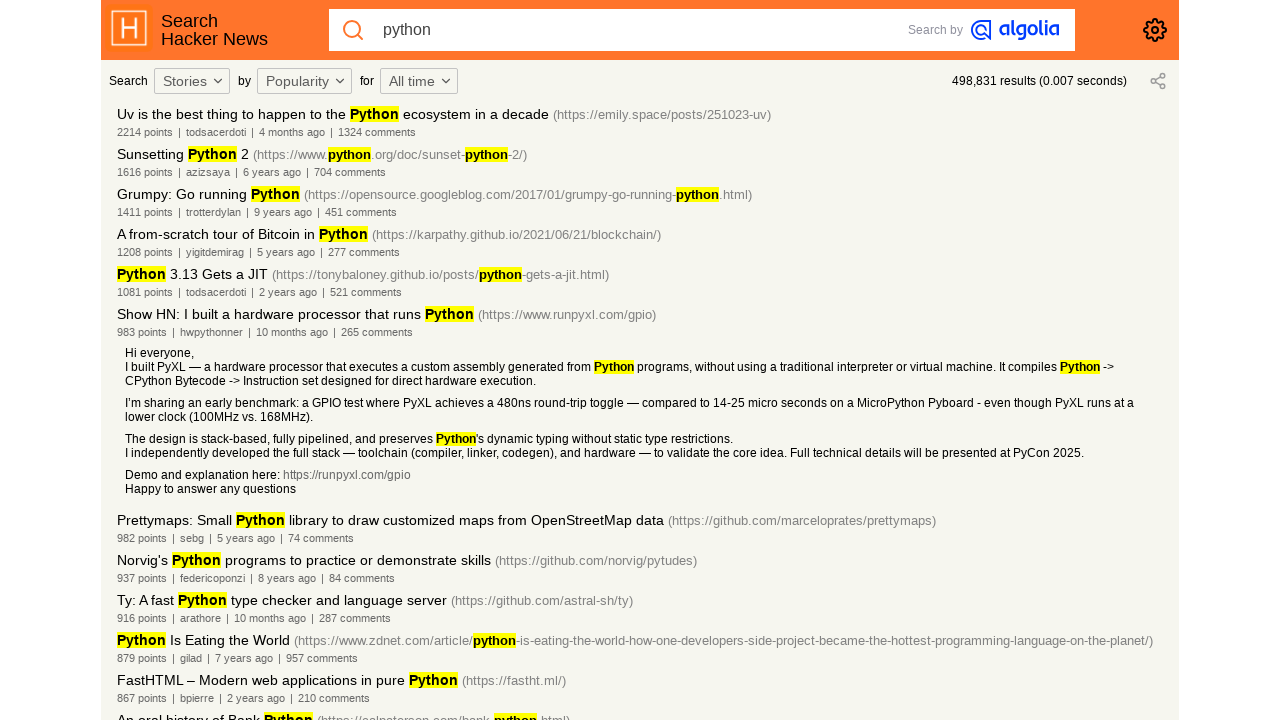

Verified that result 28 contains 'python'
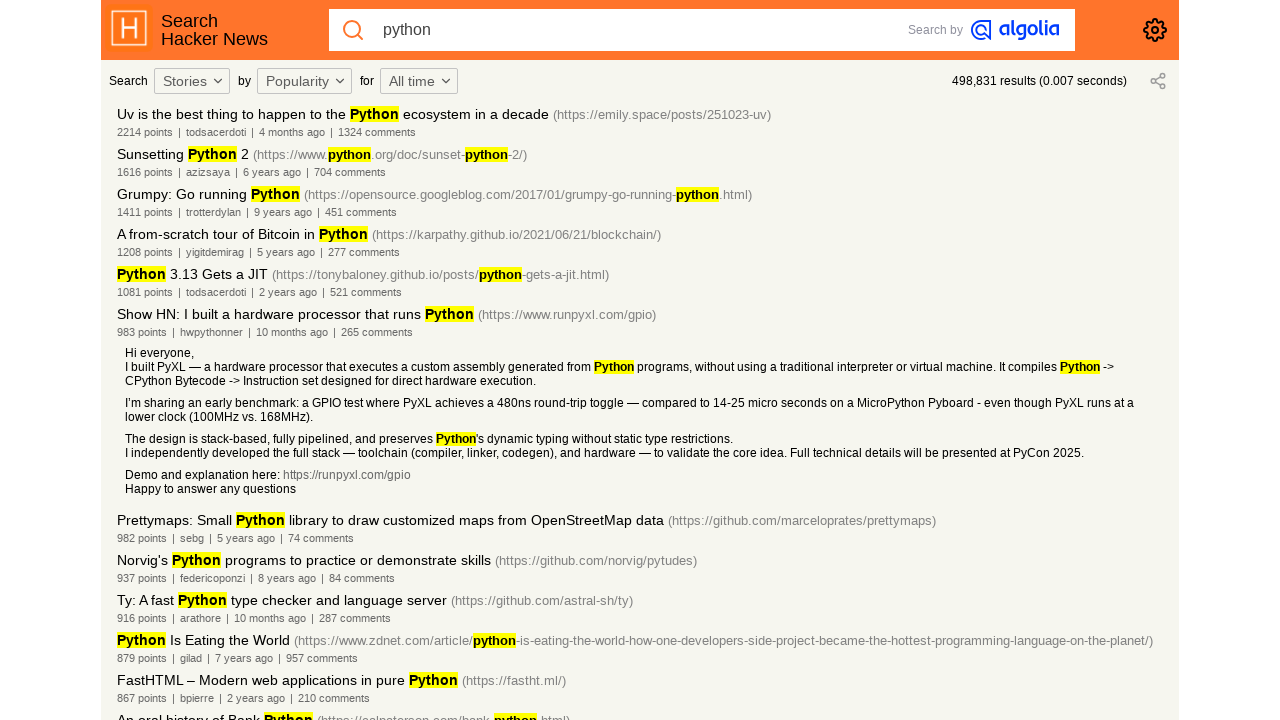

Retrieved title text from result 29: 'Meta is banning people from advertising after running ads for Python and Pandas'
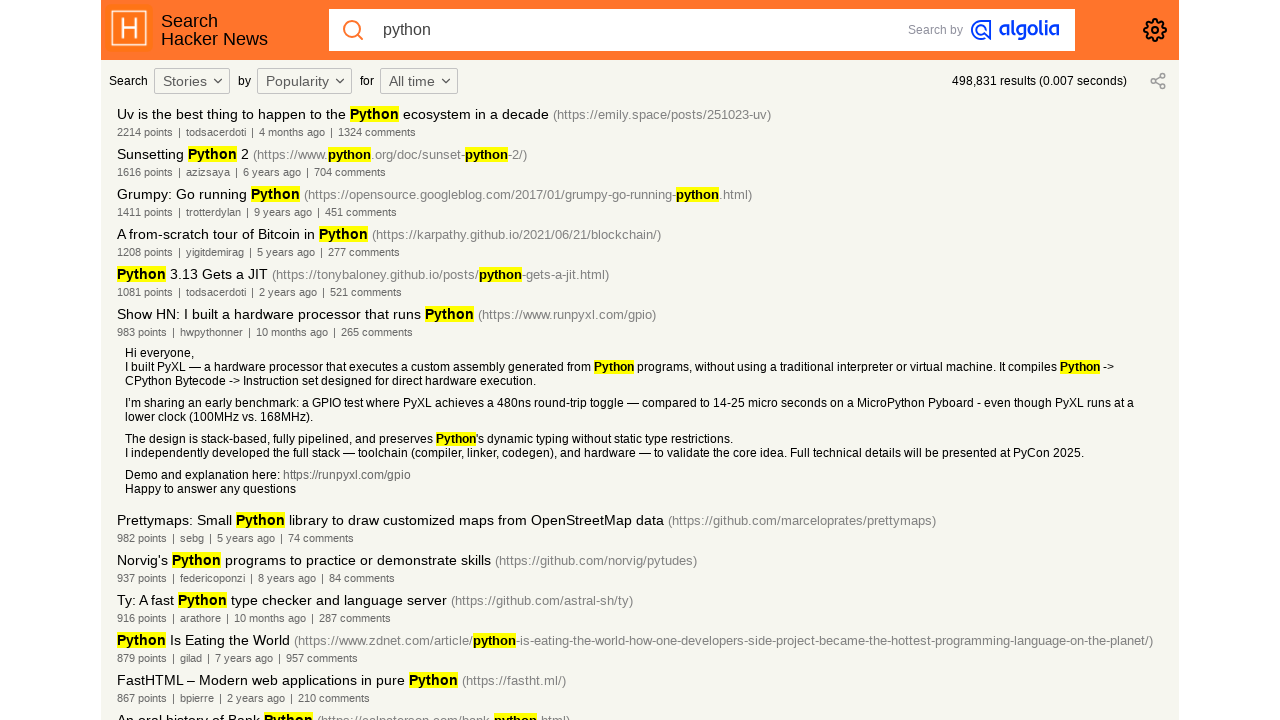

Verified that result 29 contains 'python'
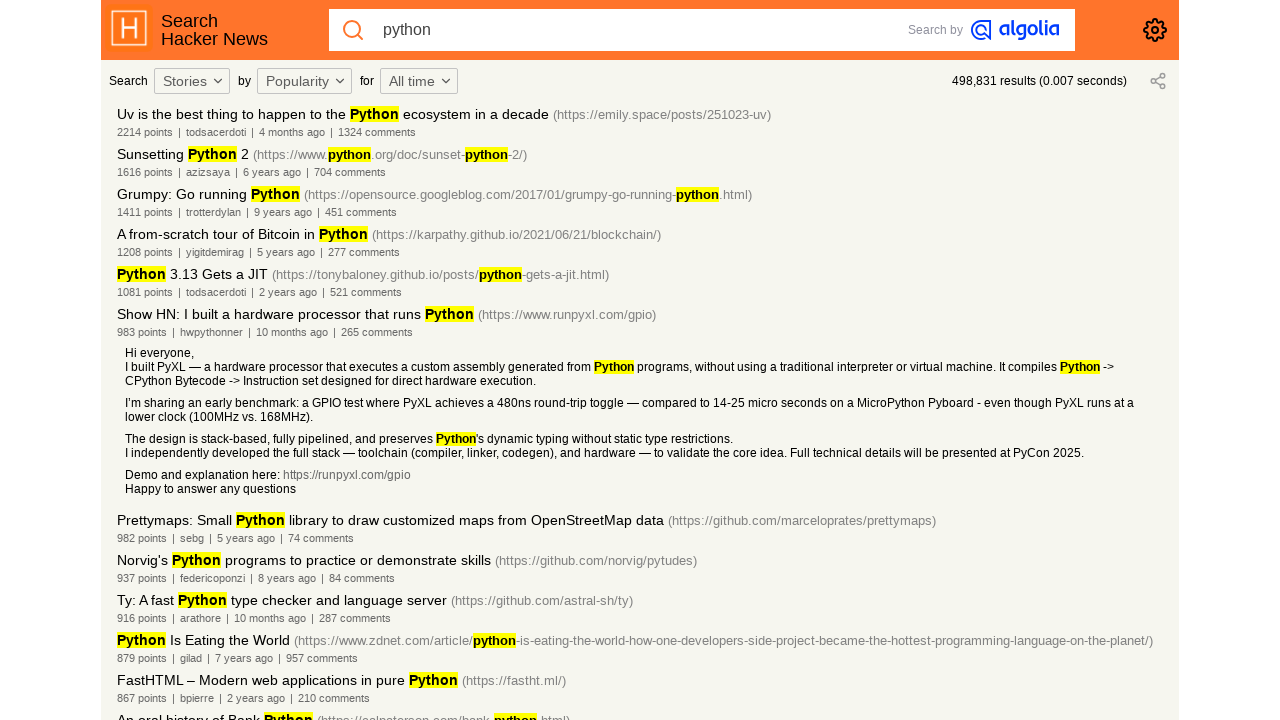

Retrieved title text from result 30: 'Python 3.11 vs 3.10 performance'
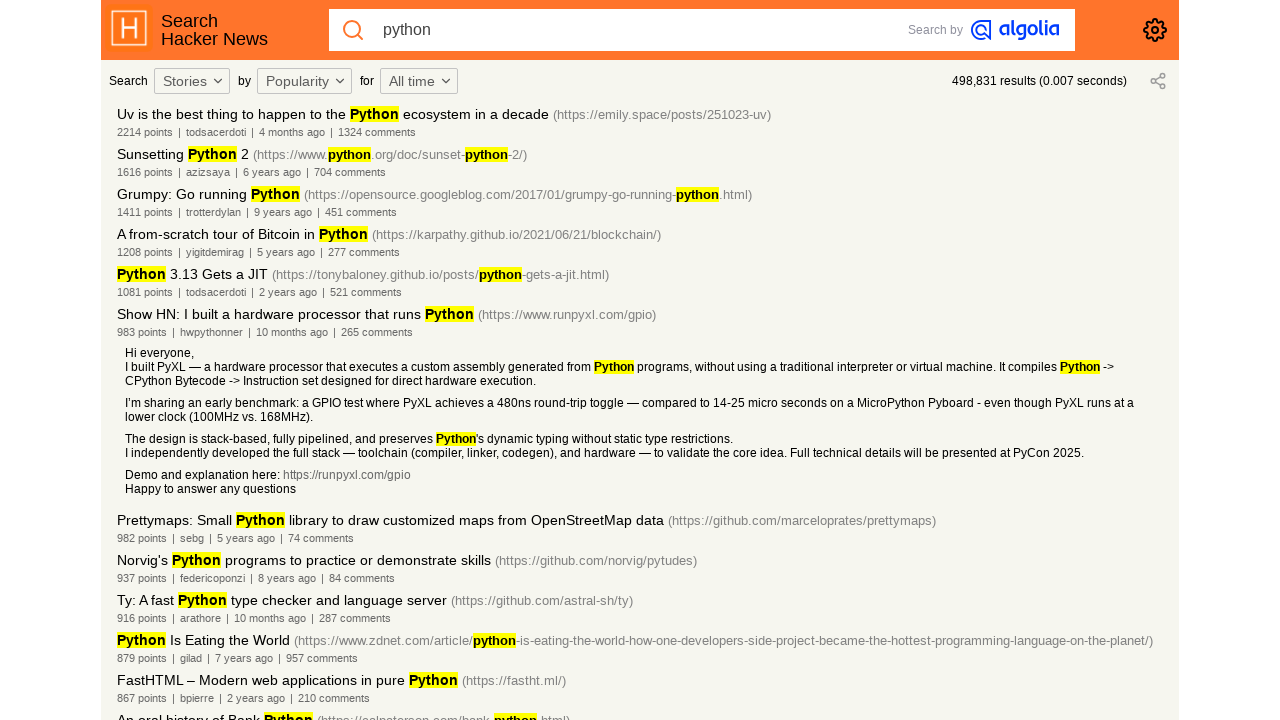

Verified that result 30 contains 'python'
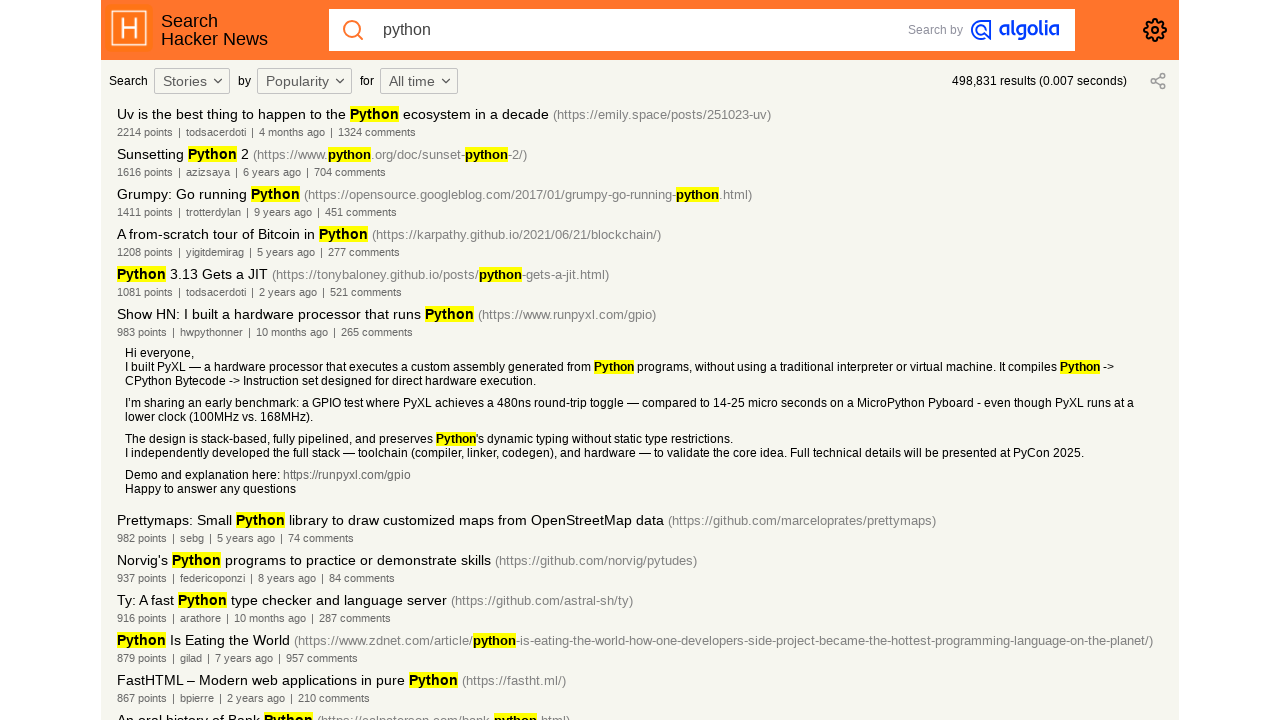

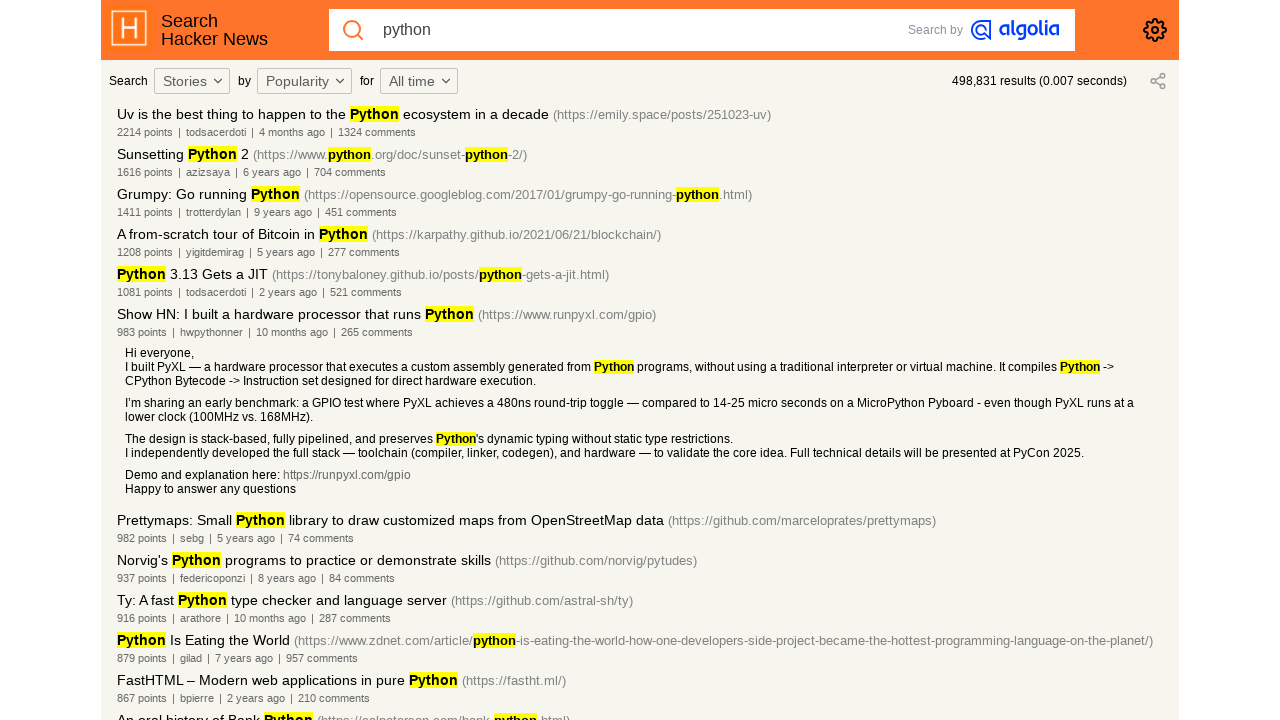